Fills out a Google Form by randomly selecting radio buttons in different sections, repeating the process multiple times to demonstrate form interaction automation.

Starting URL: https://forms.gle/y4UJXBEHdojHos2eA

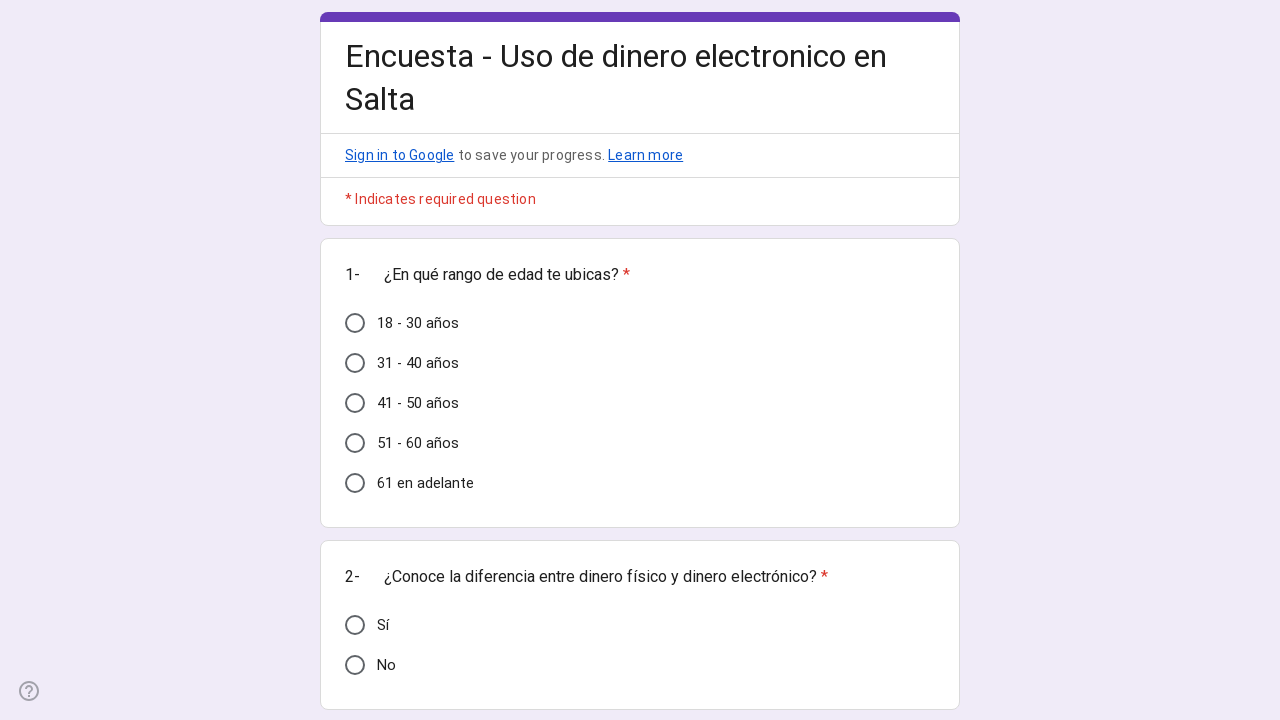

Form sections loaded
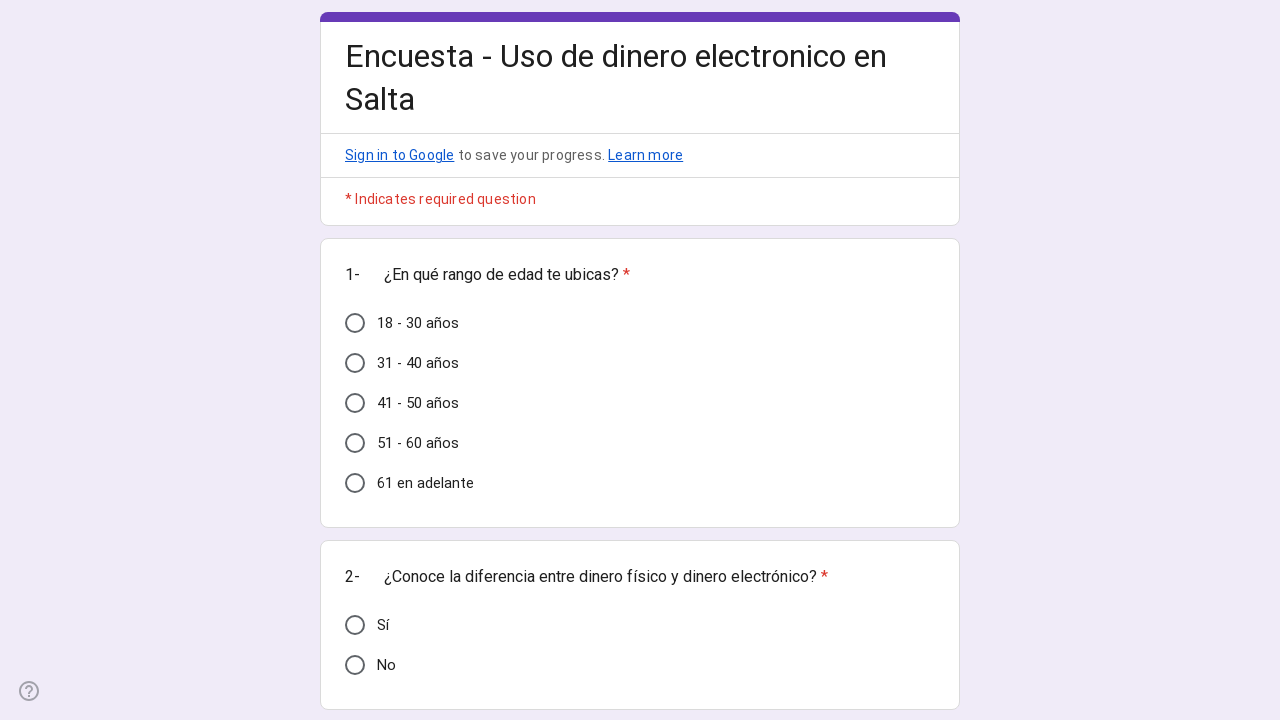

Retrieved all form sections (total: 12)
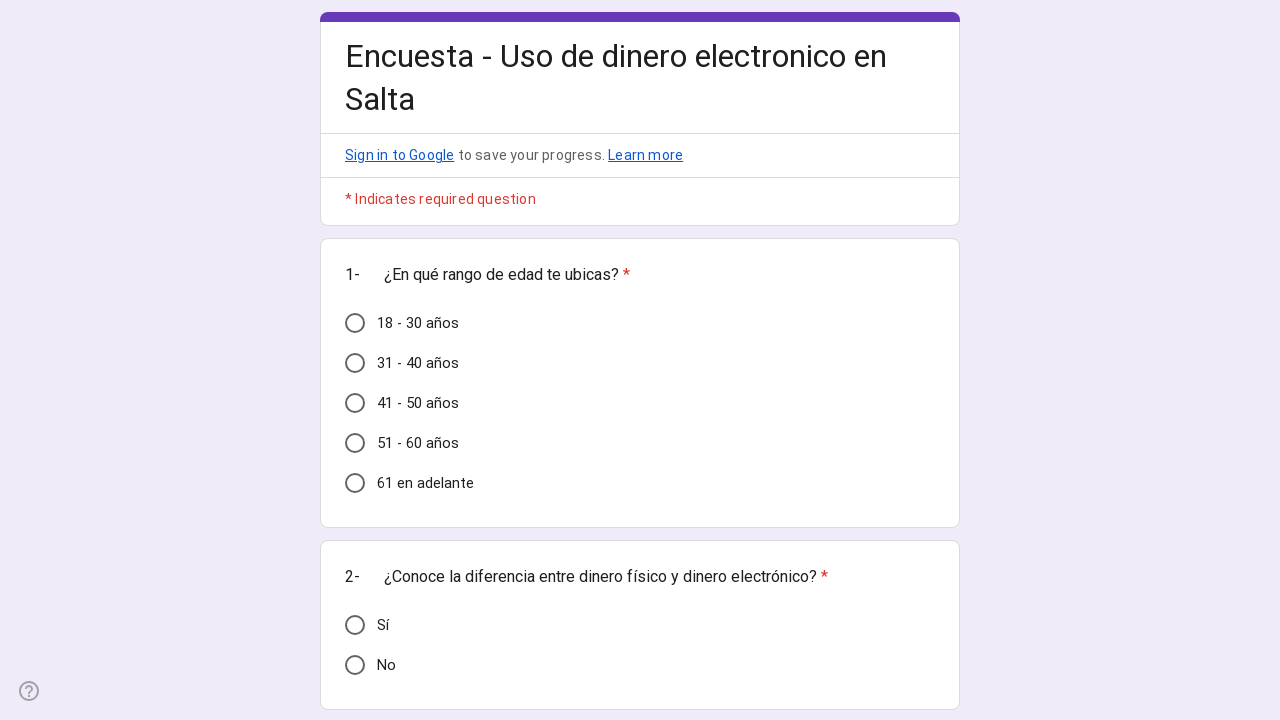

Clicked random radio button (index 2) in form section at (355, 403) on .Qr7Oae >> nth=0 >> .Od2TWd >> nth=2
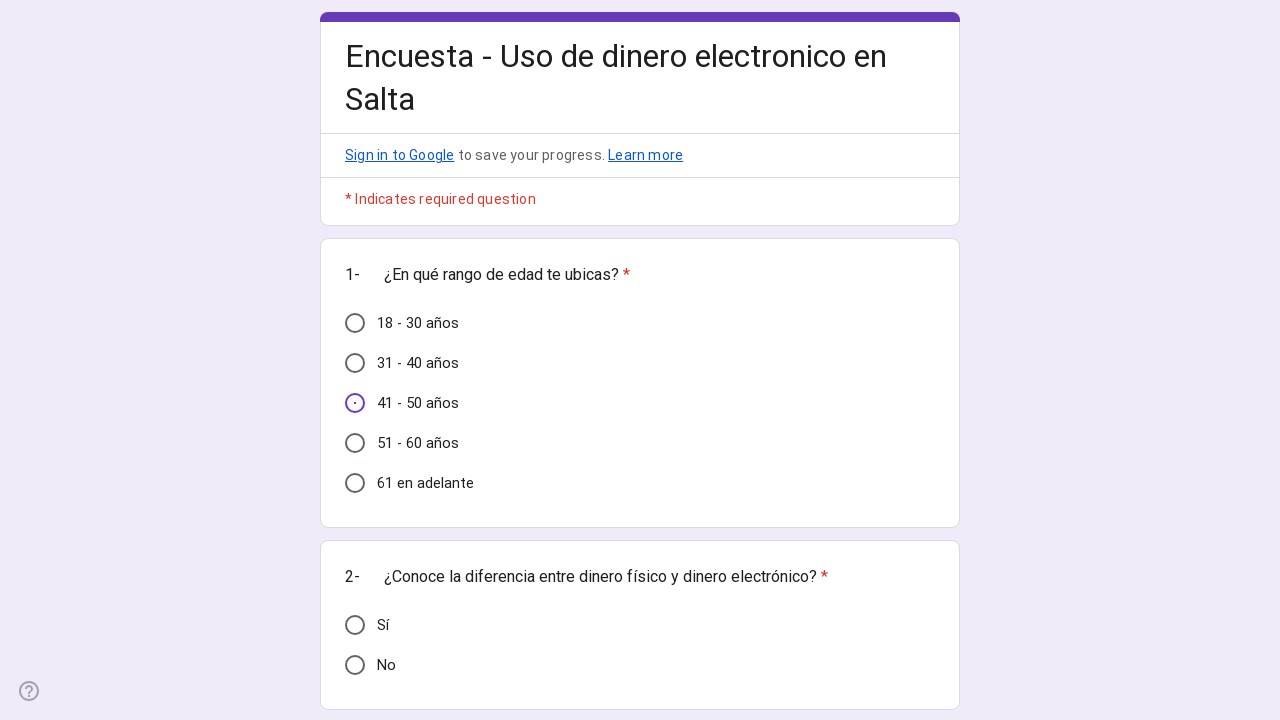

Clicked random radio button (index 1) in form section at (355, 665) on .Qr7Oae >> nth=1 >> .Od2TWd >> nth=1
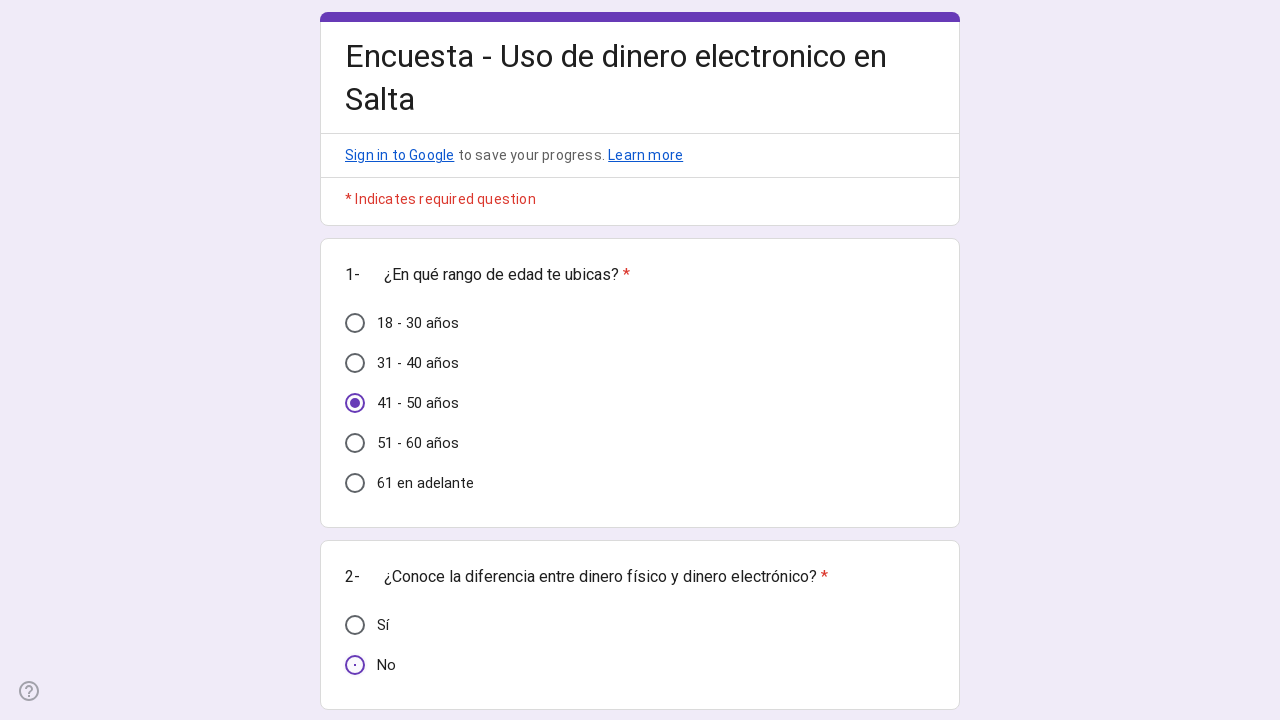

Retrieved checkboxes from third section (total: 4)
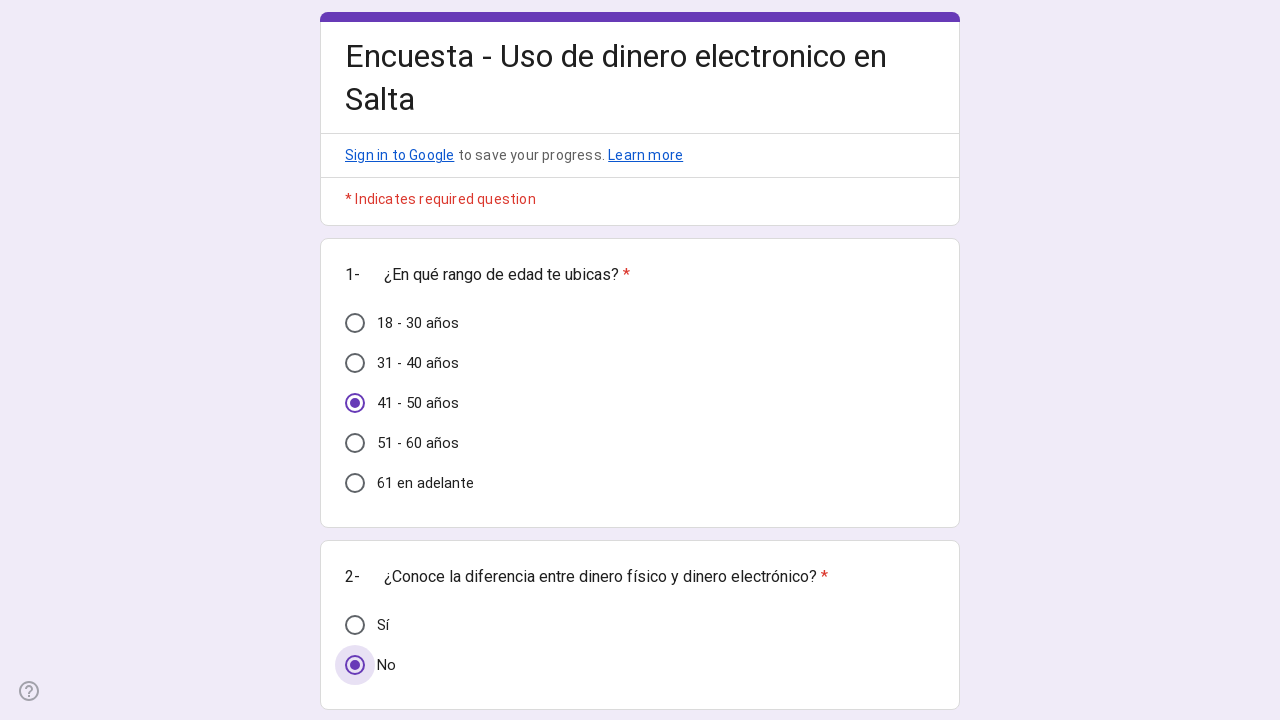

Clicked random checkbox (index 1) in third section at (355, 360) on .Qr7Oae >> nth=2 >> .uVccjd >> nth=1
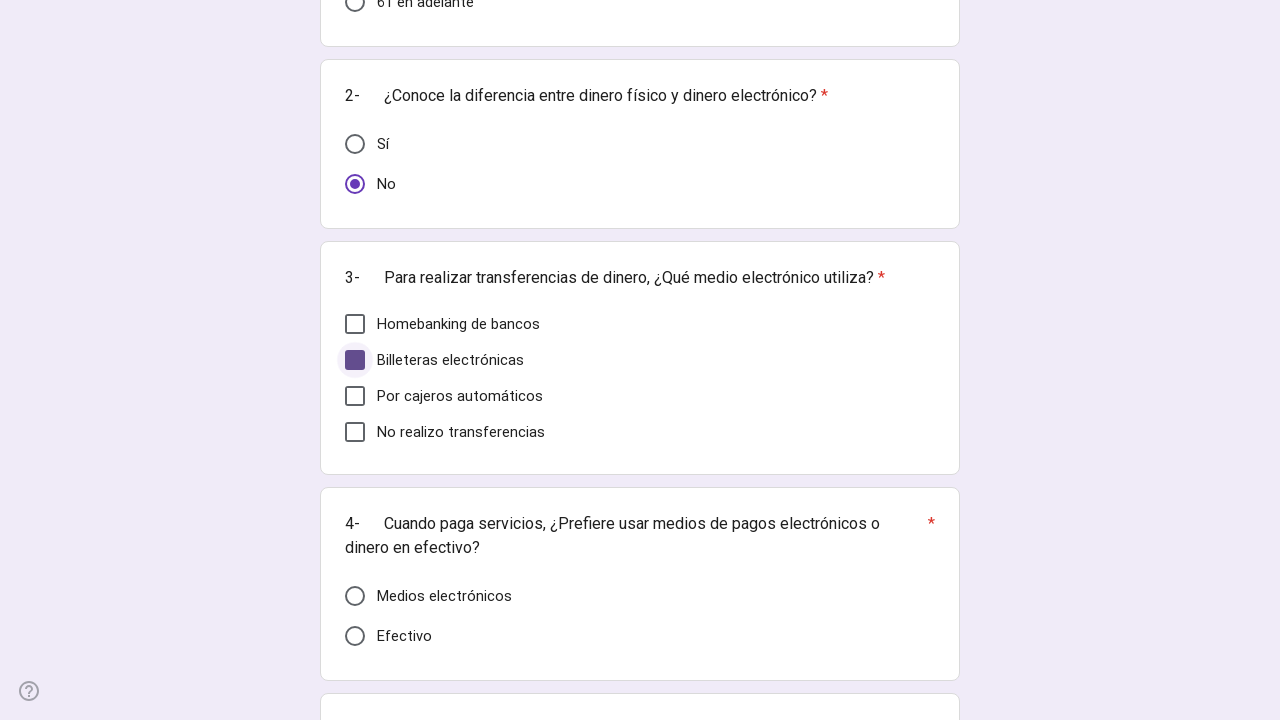

Navigated back to form for iteration 1
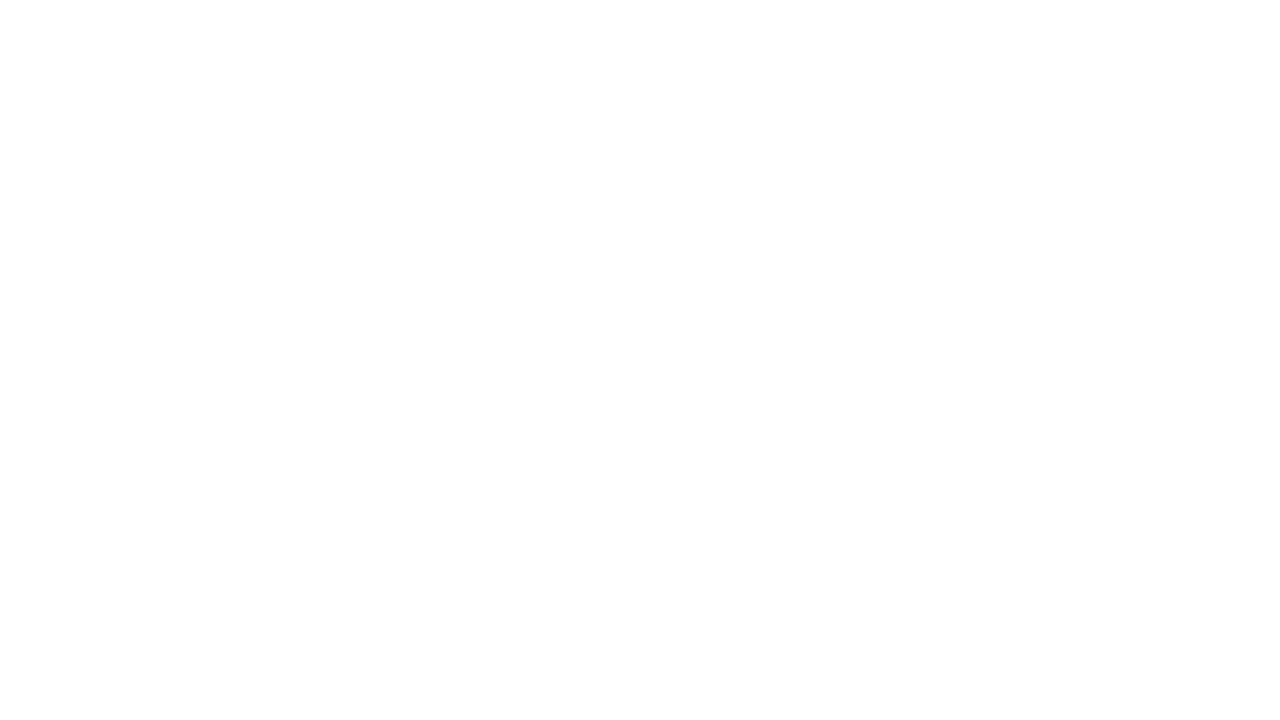

Form sections loaded
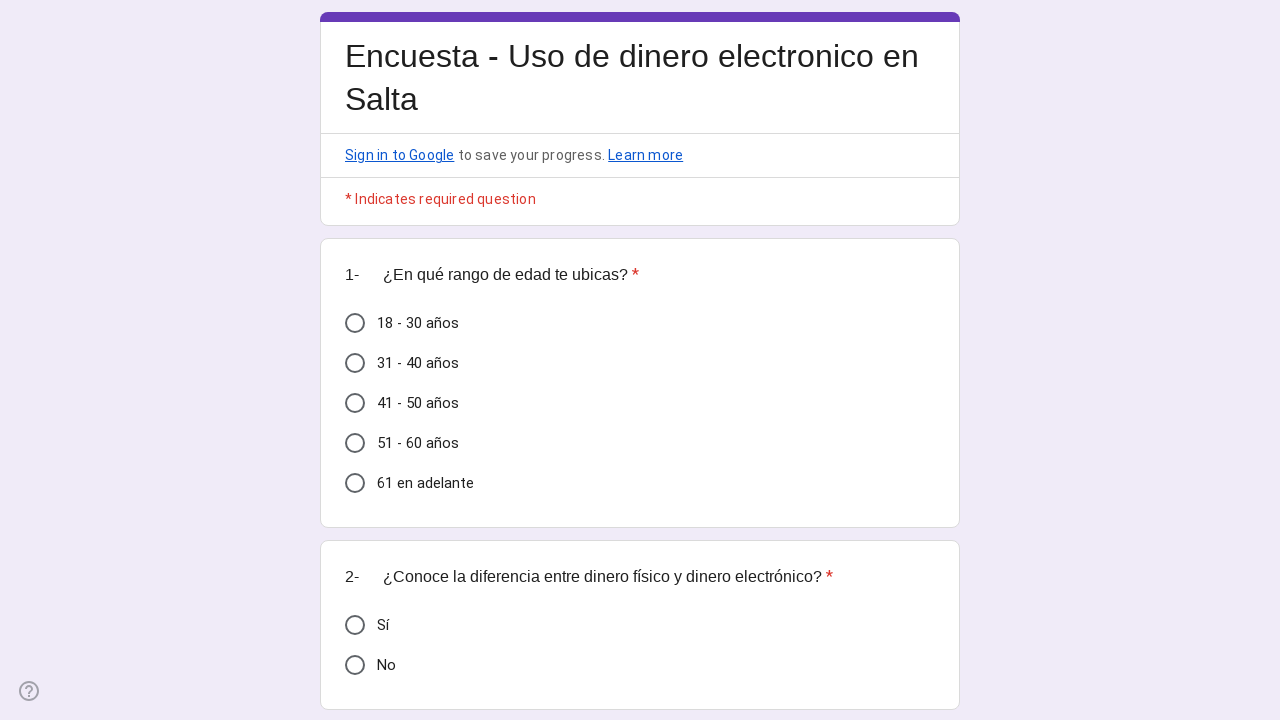

Retrieved all form sections (total: 12)
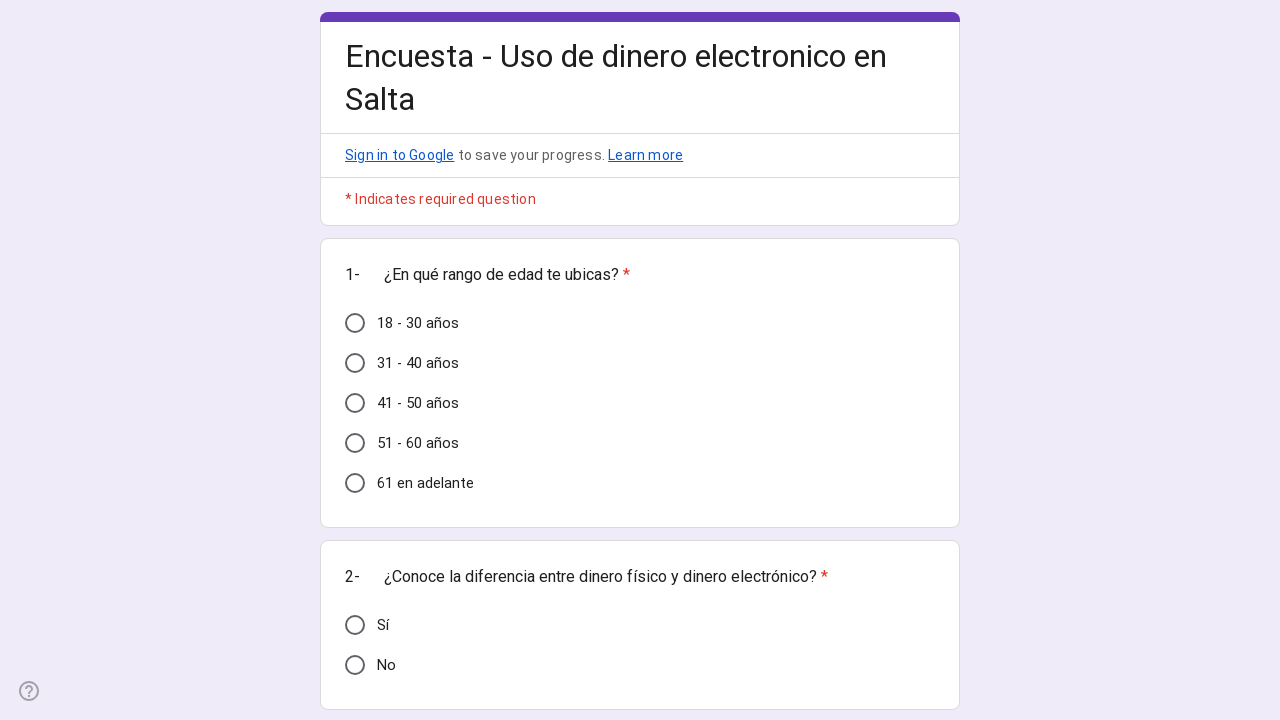

Clicked random radio button (index 4) in form section at (355, 483) on .Qr7Oae >> nth=0 >> .Od2TWd >> nth=4
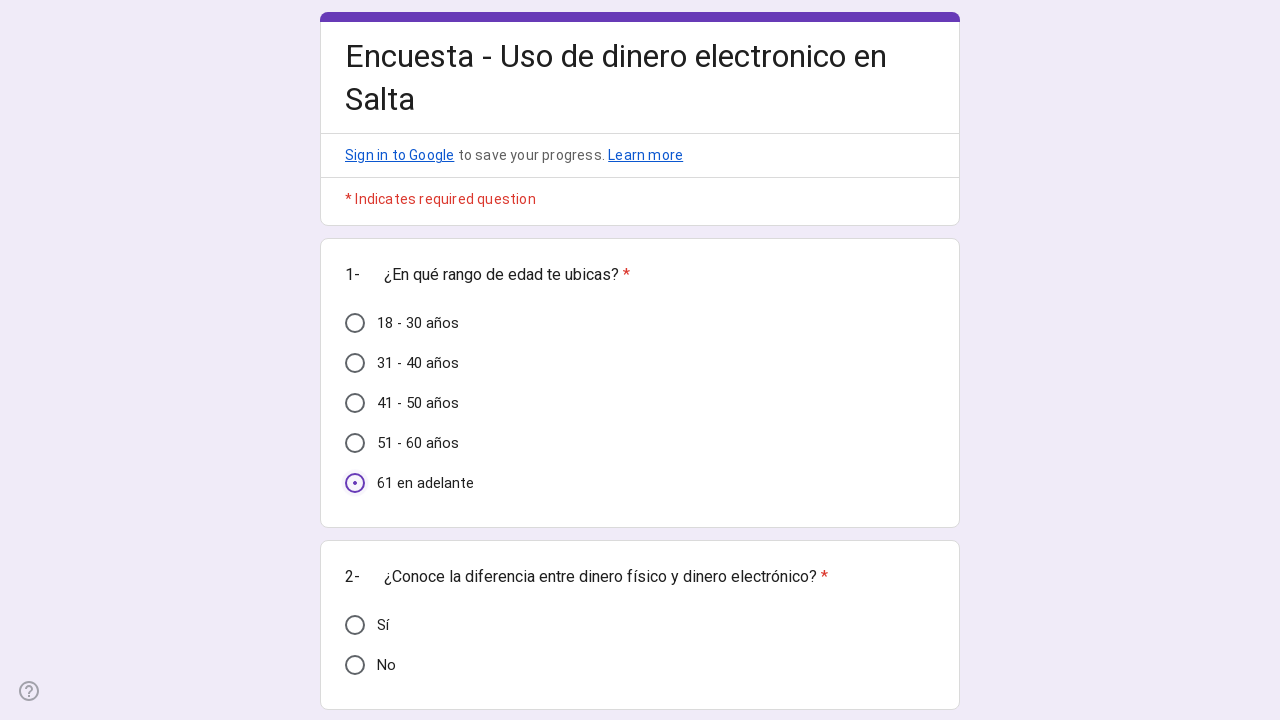

Clicked random radio button (index 1) in form section at (355, 665) on .Qr7Oae >> nth=1 >> .Od2TWd >> nth=1
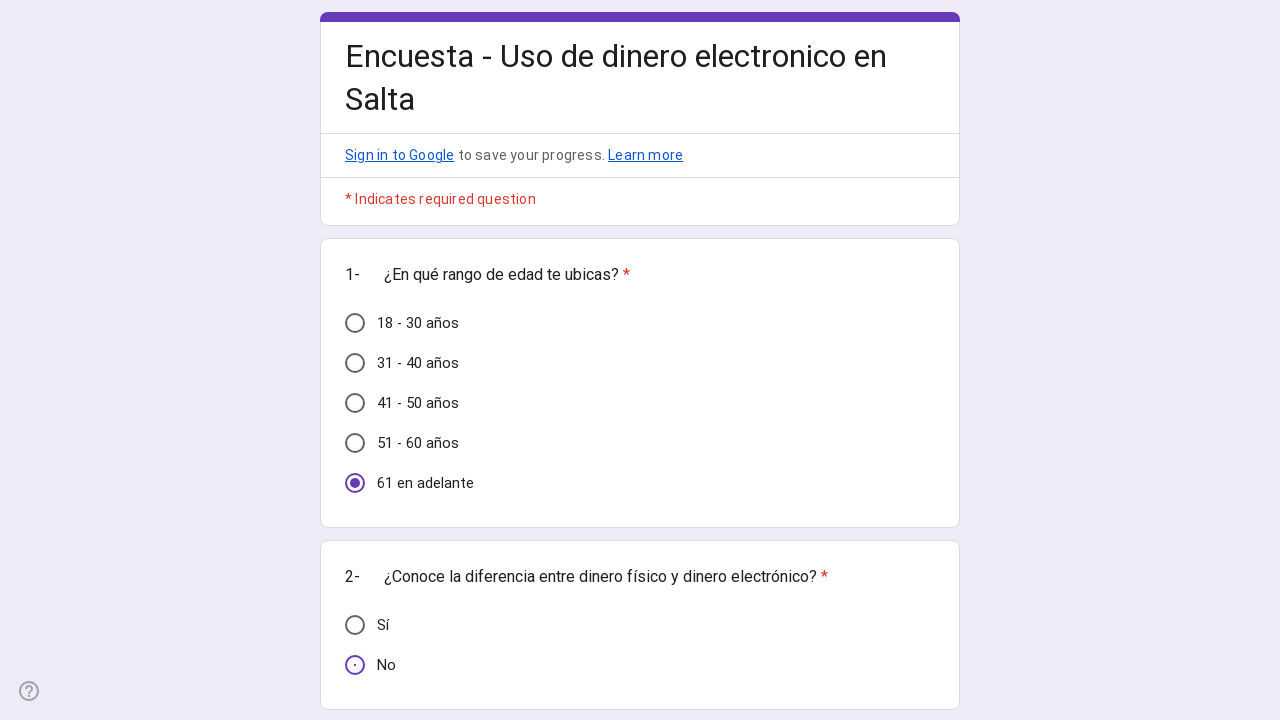

Retrieved checkboxes from third section (total: 4)
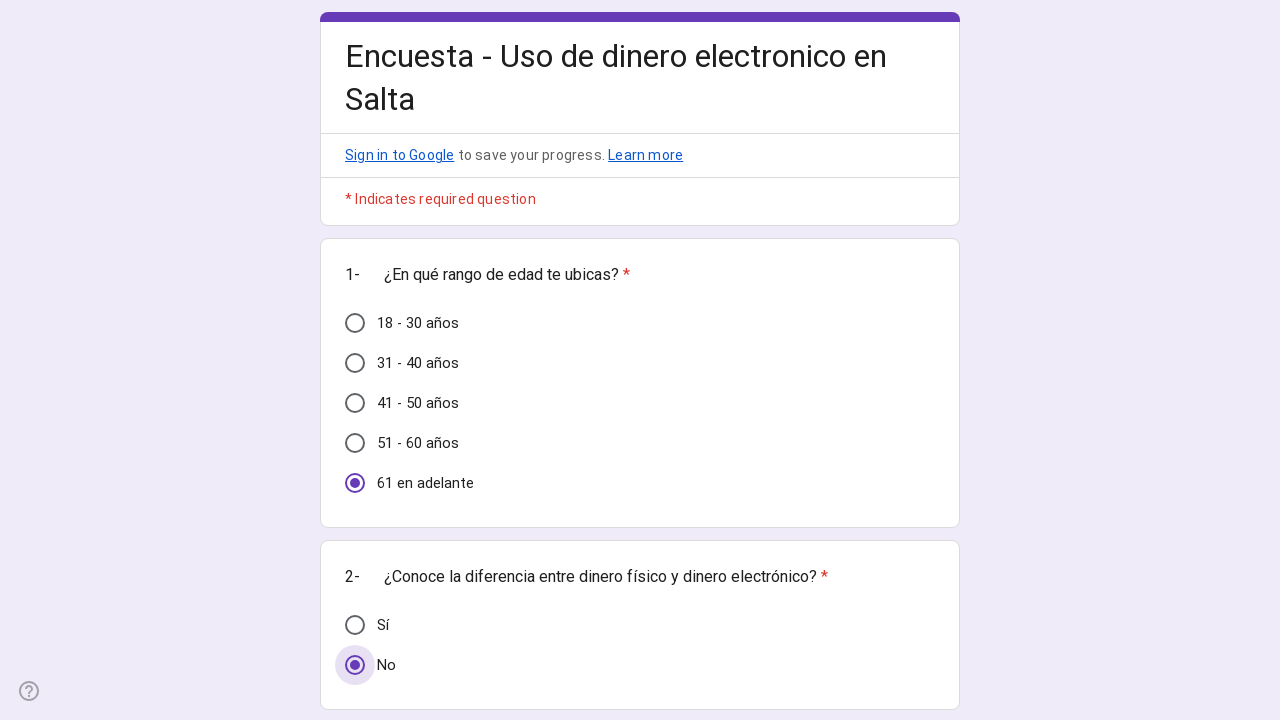

Clicked random checkbox (index 1) in third section at (355, 360) on .Qr7Oae >> nth=2 >> .uVccjd >> nth=1
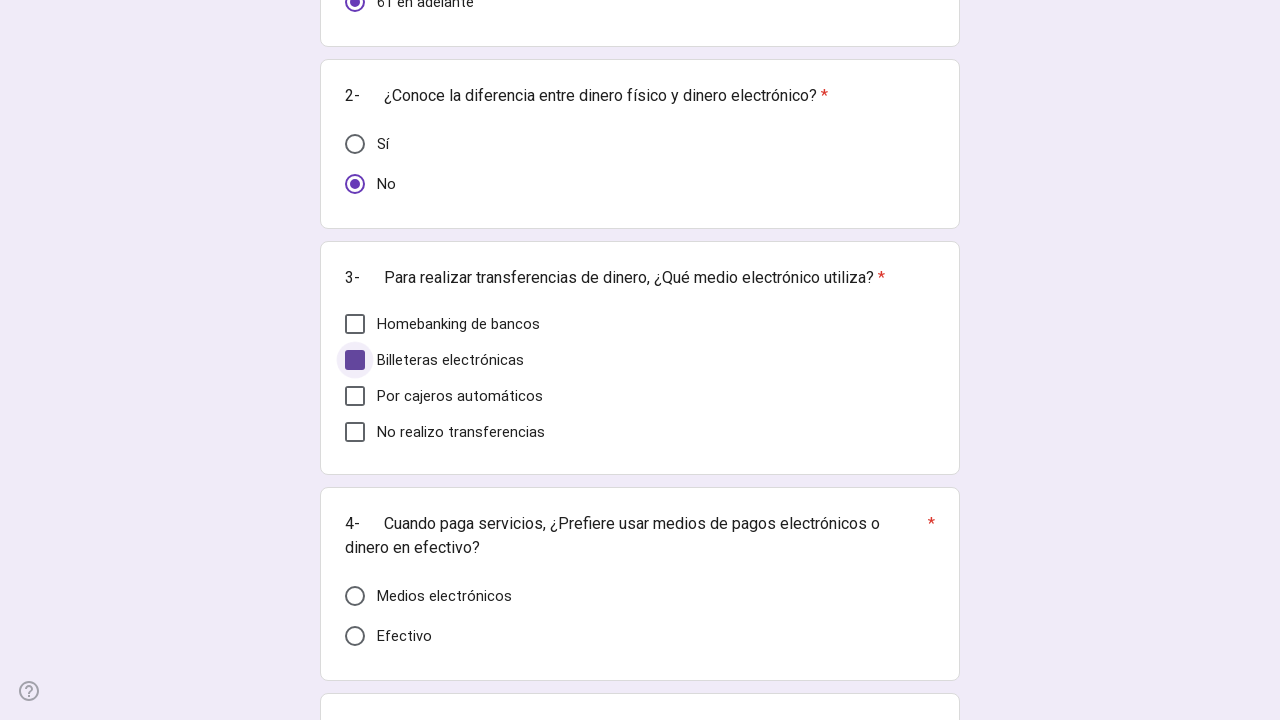

Navigated back to form for iteration 2
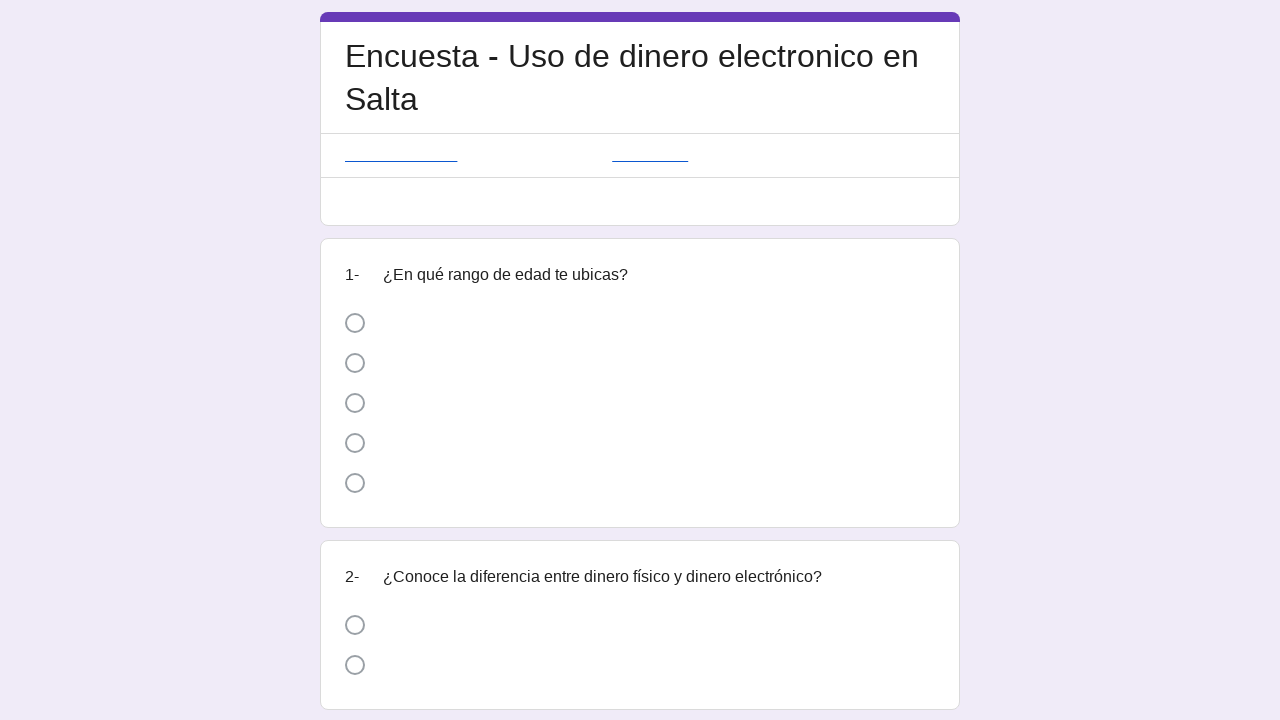

Form sections loaded
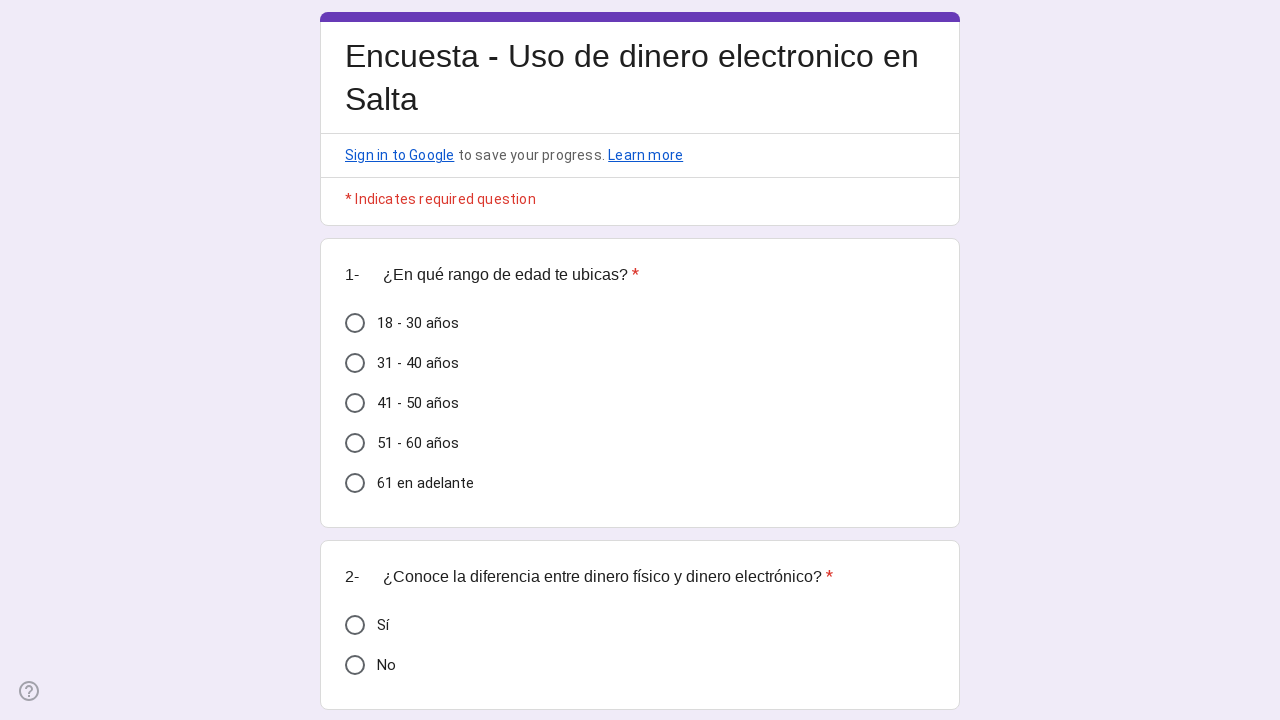

Retrieved all form sections (total: 12)
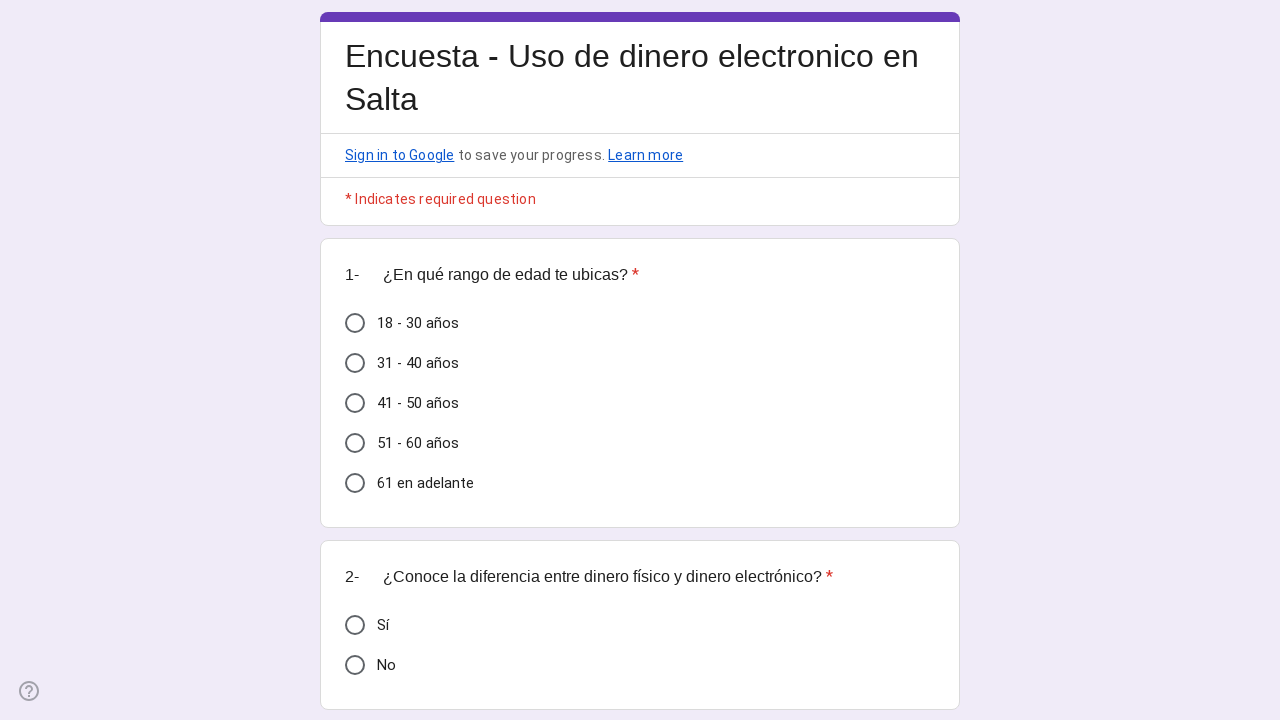

Clicked random radio button (index 1) in form section at (355, 363) on .Qr7Oae >> nth=0 >> .Od2TWd >> nth=1
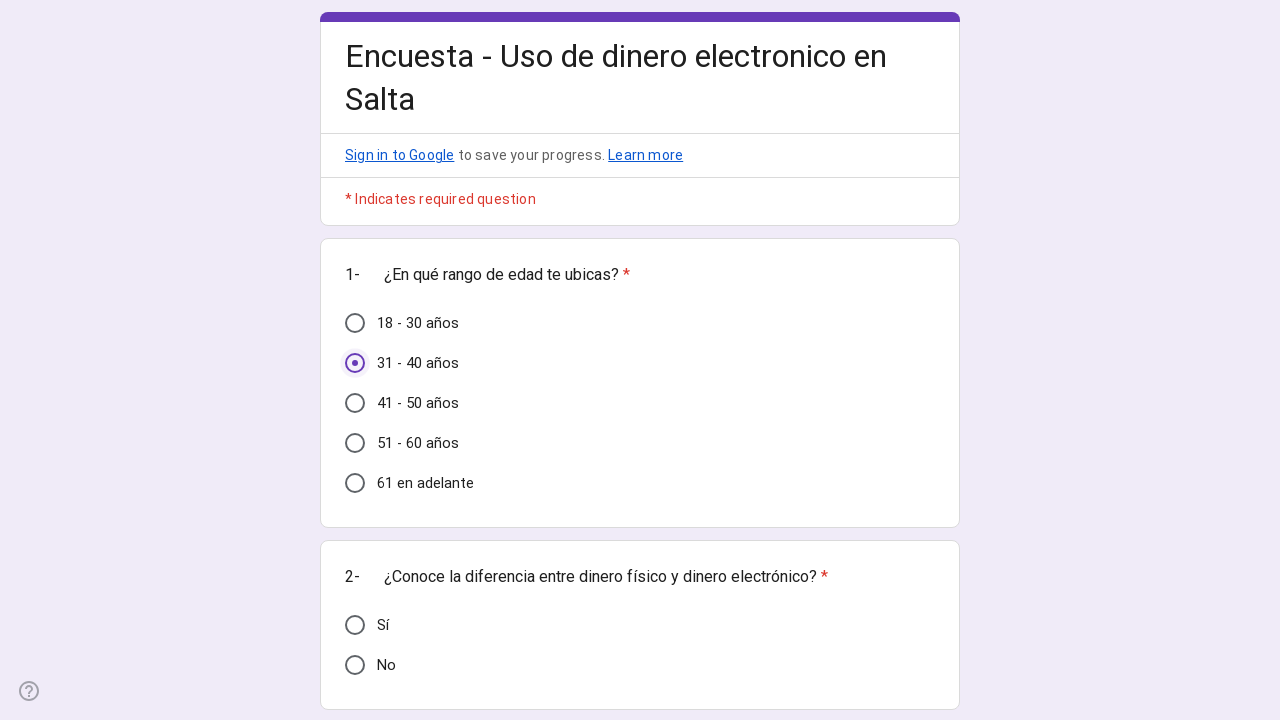

Clicked random radio button (index 1) in form section at (355, 665) on .Qr7Oae >> nth=1 >> .Od2TWd >> nth=1
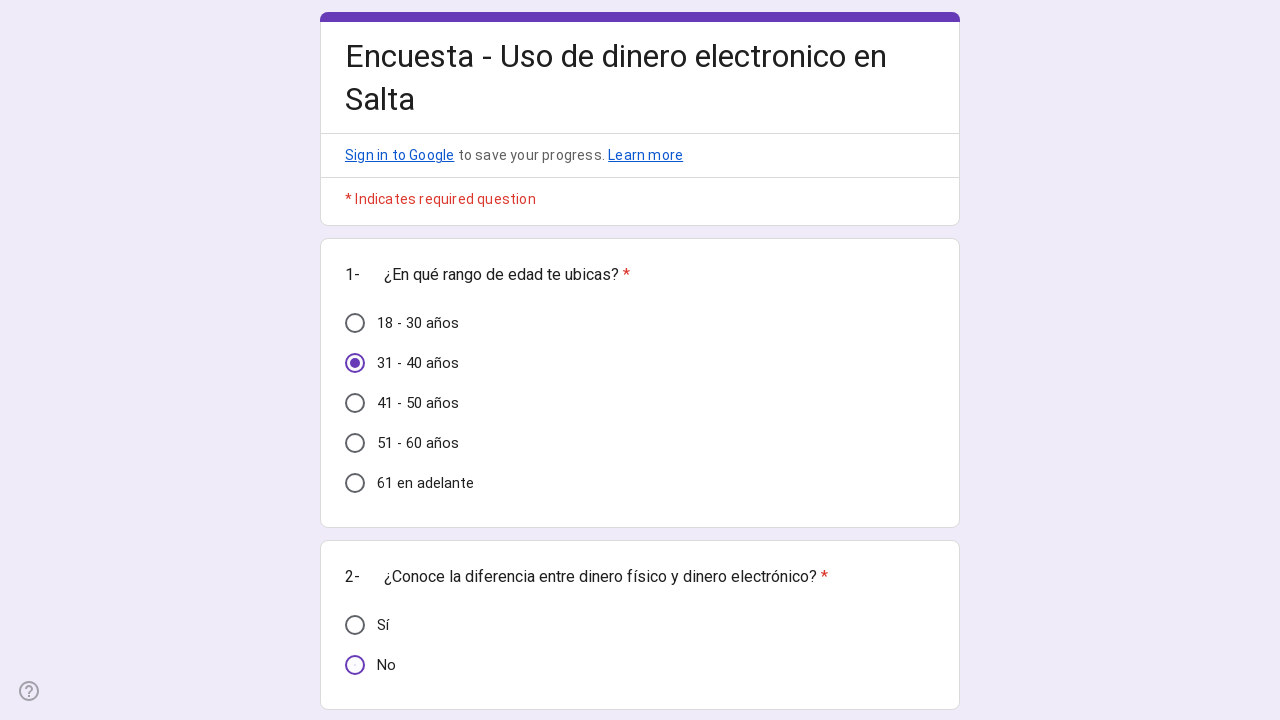

Retrieved checkboxes from third section (total: 4)
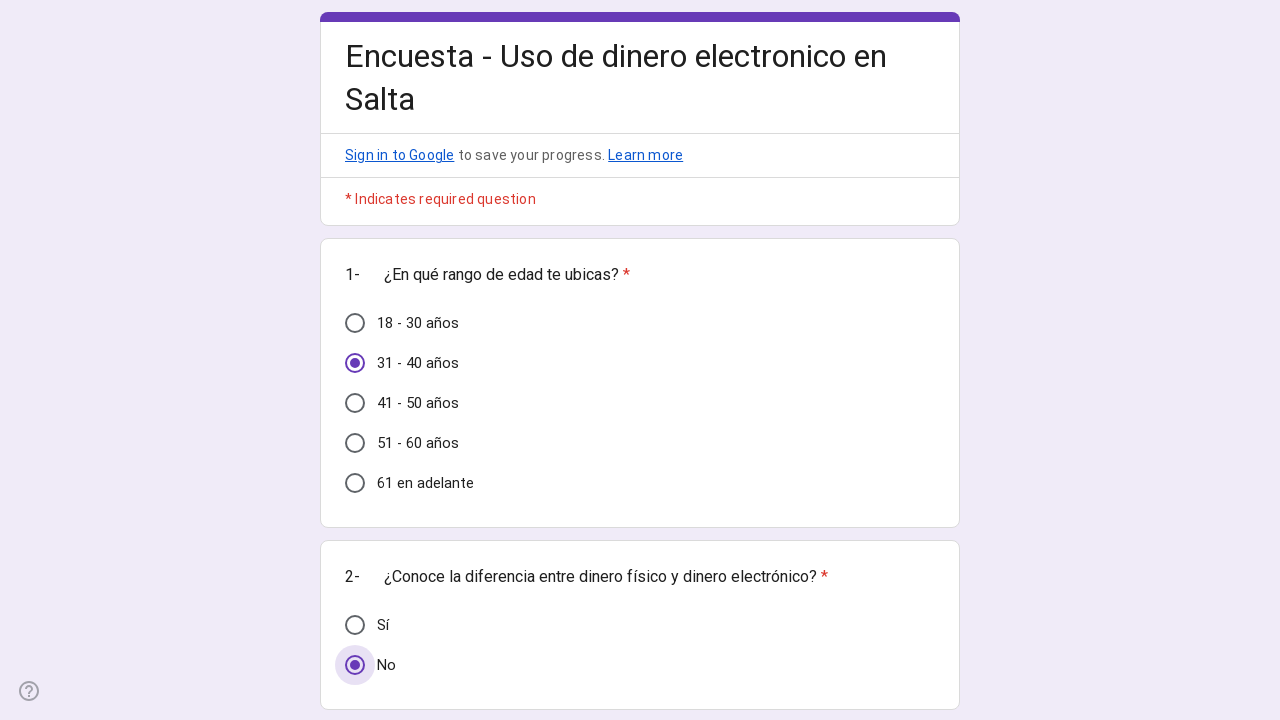

Clicked random checkbox (index 1) in third section at (355, 360) on .Qr7Oae >> nth=2 >> .uVccjd >> nth=1
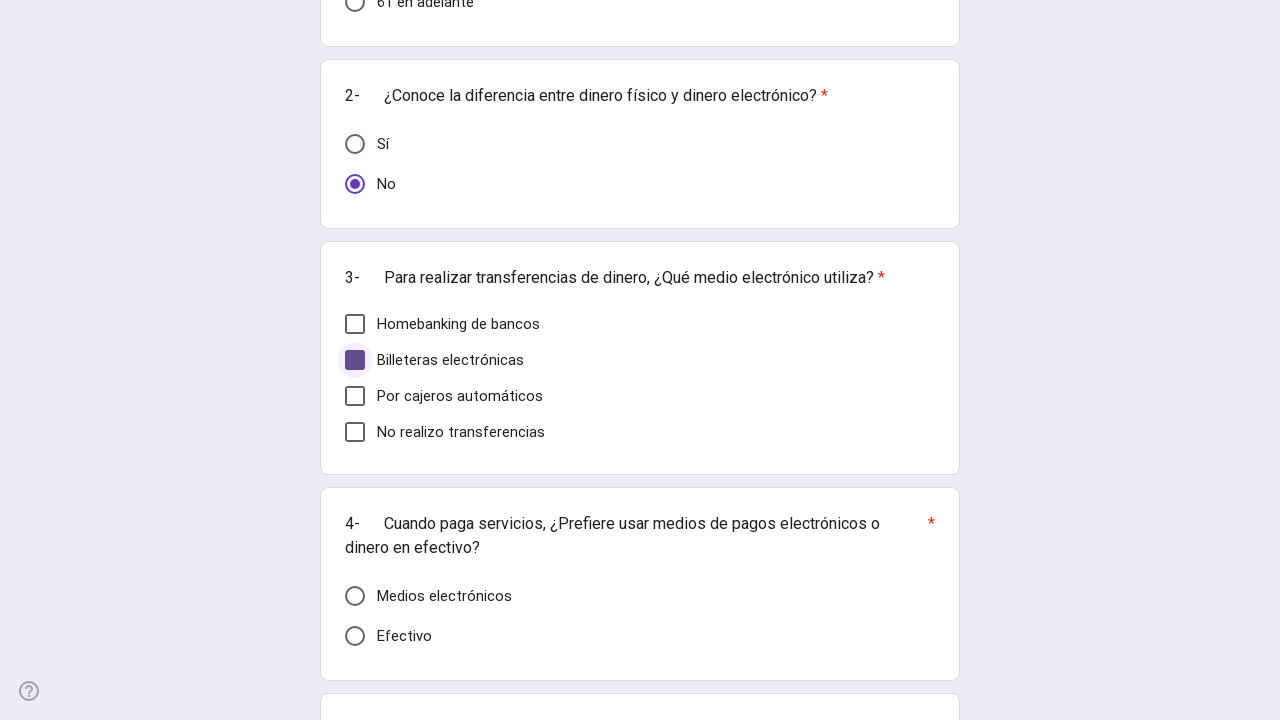

Navigated back to form for iteration 3
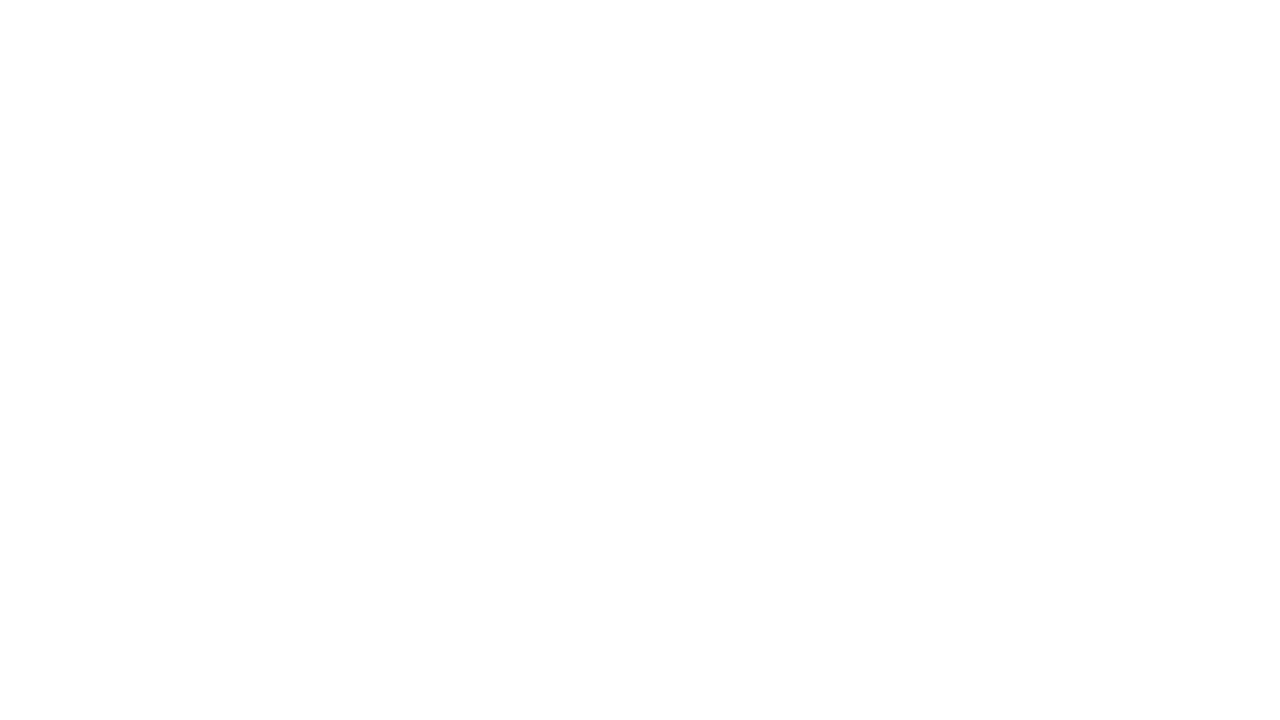

Form sections loaded
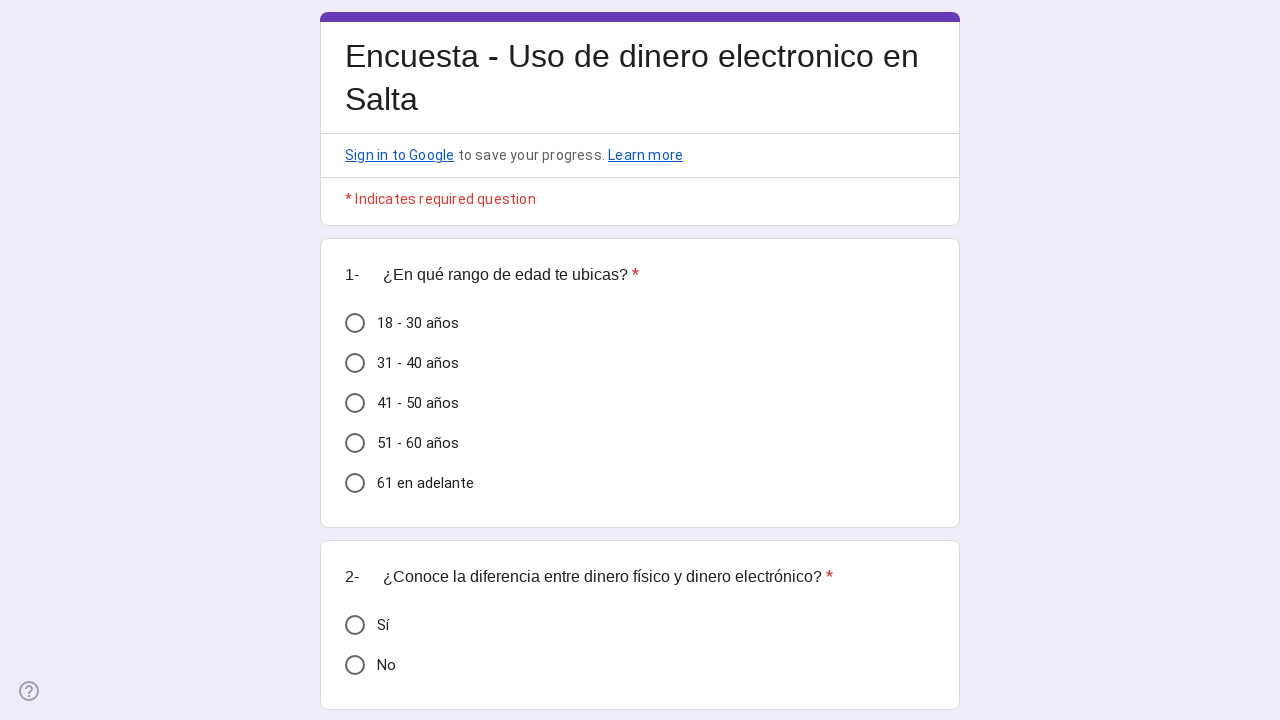

Retrieved all form sections (total: 12)
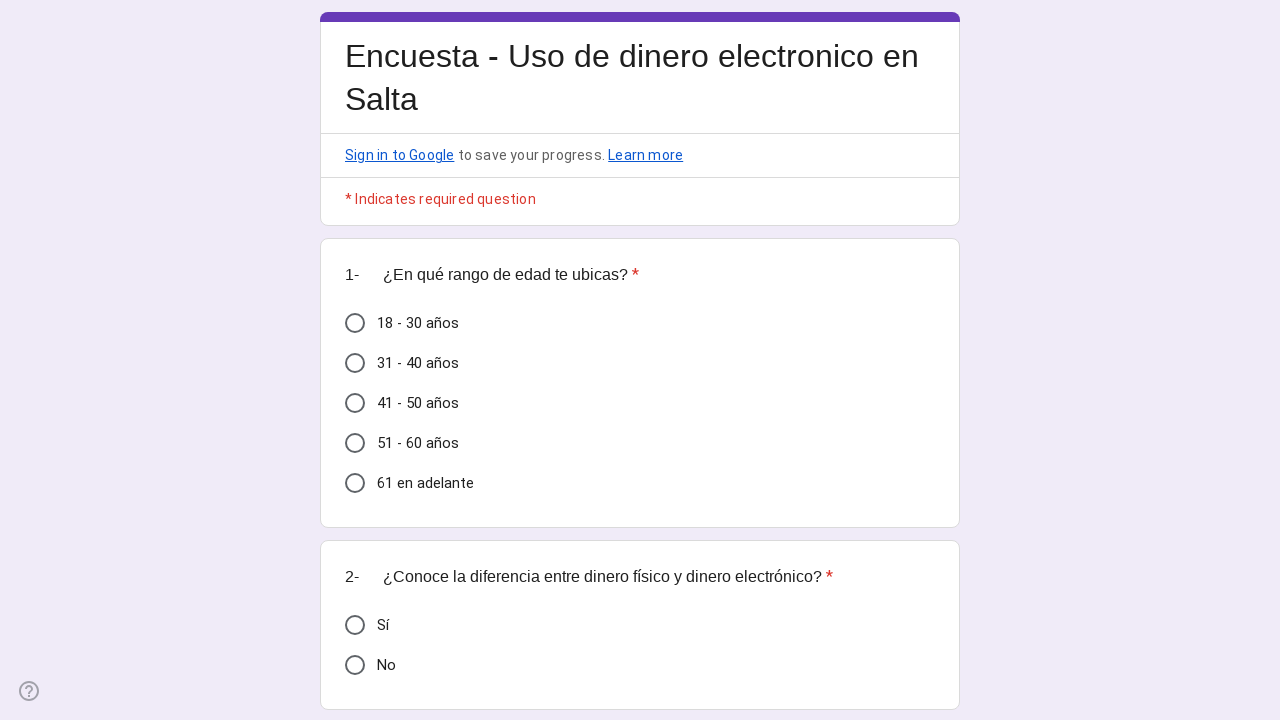

Clicked random radio button (index 1) in form section at (355, 363) on .Qr7Oae >> nth=0 >> .Od2TWd >> nth=1
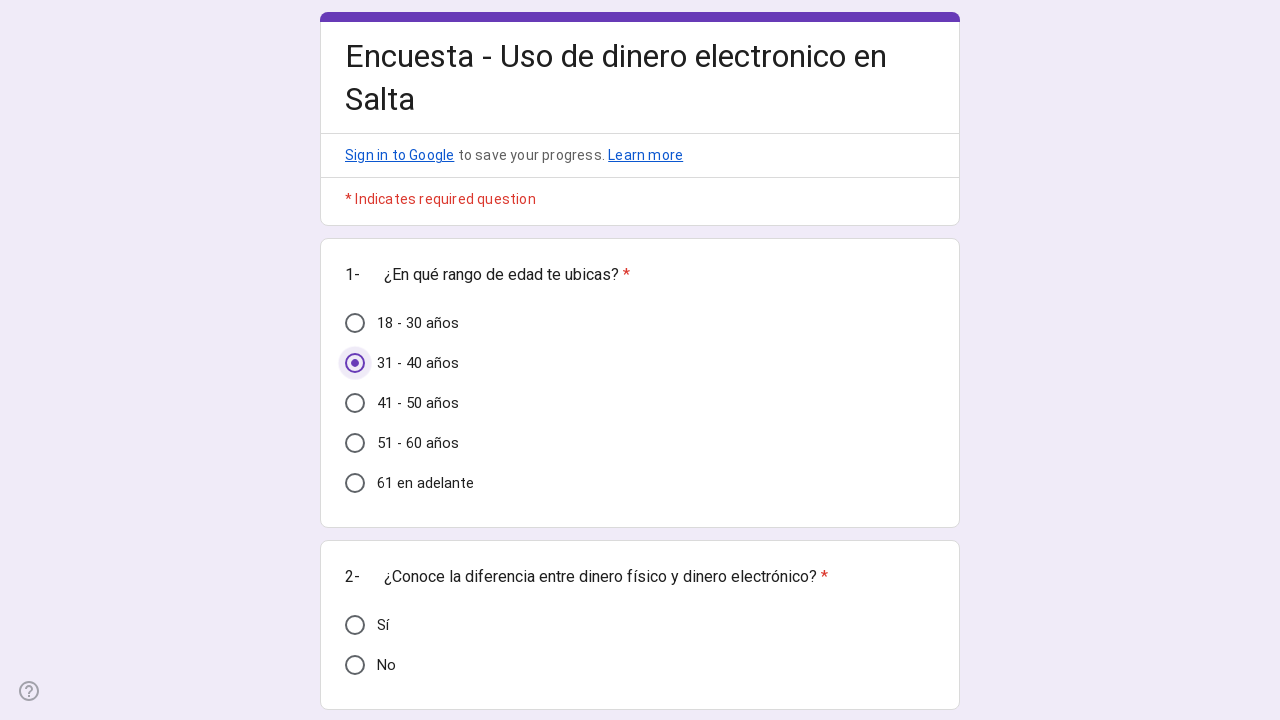

Clicked random radio button (index 1) in form section at (355, 665) on .Qr7Oae >> nth=1 >> .Od2TWd >> nth=1
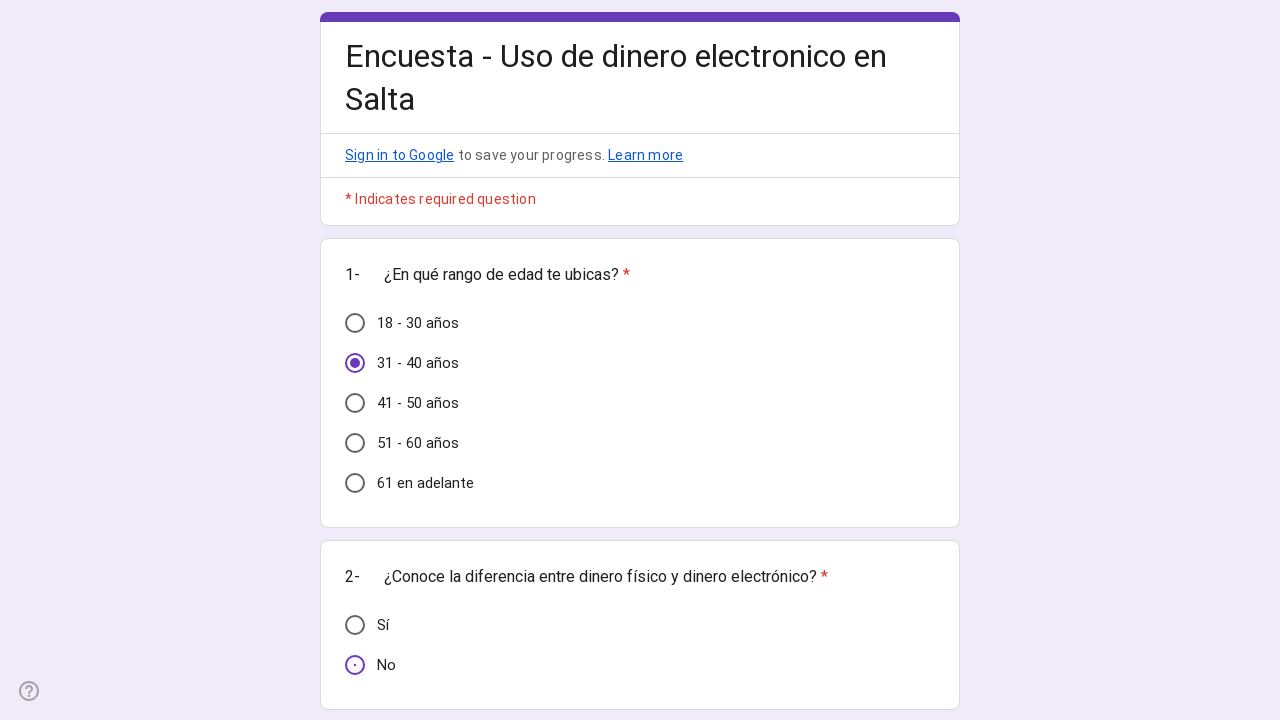

Retrieved checkboxes from third section (total: 4)
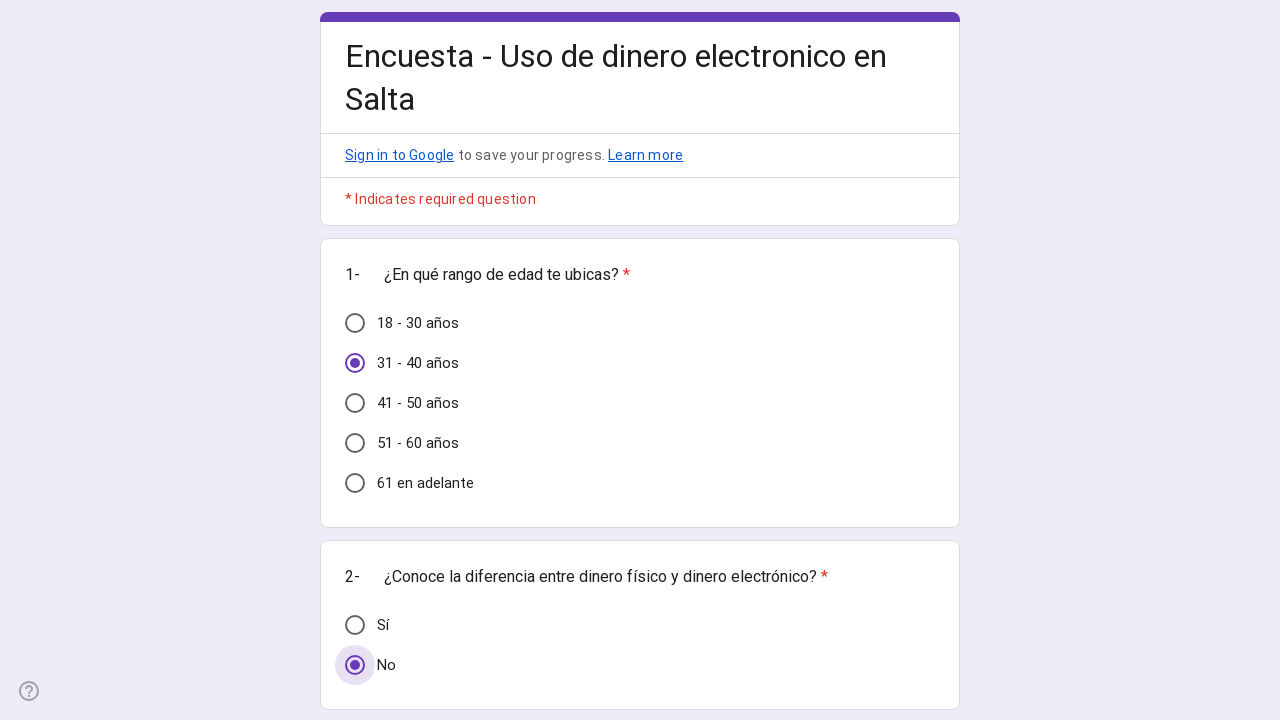

Clicked random checkbox (index 1) in third section at (355, 360) on .Qr7Oae >> nth=2 >> .uVccjd >> nth=1
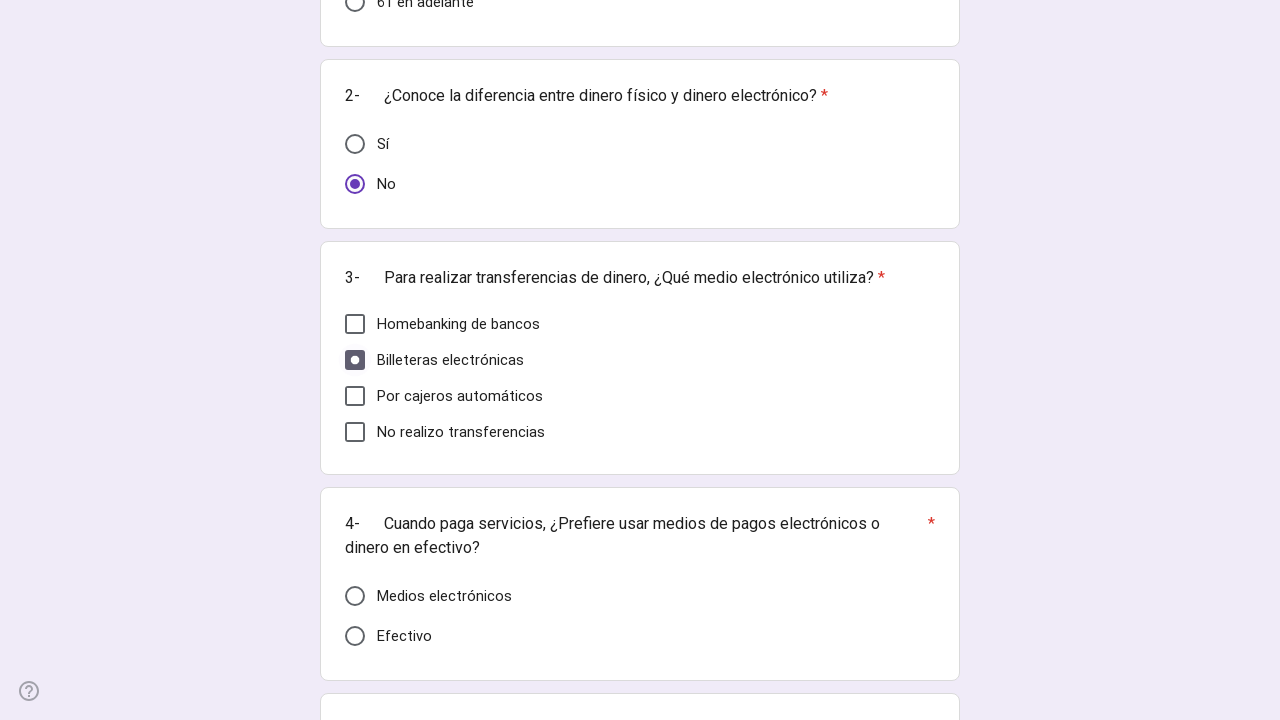

Navigated back to form for iteration 4
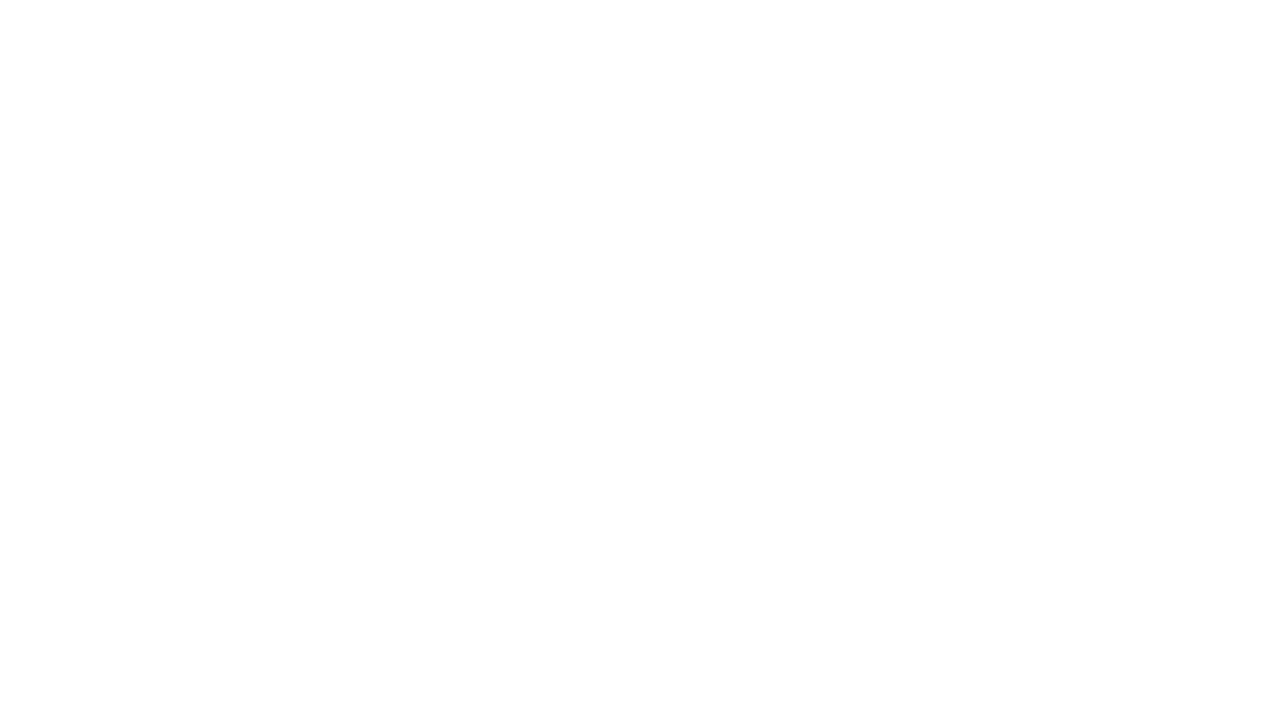

Form sections loaded
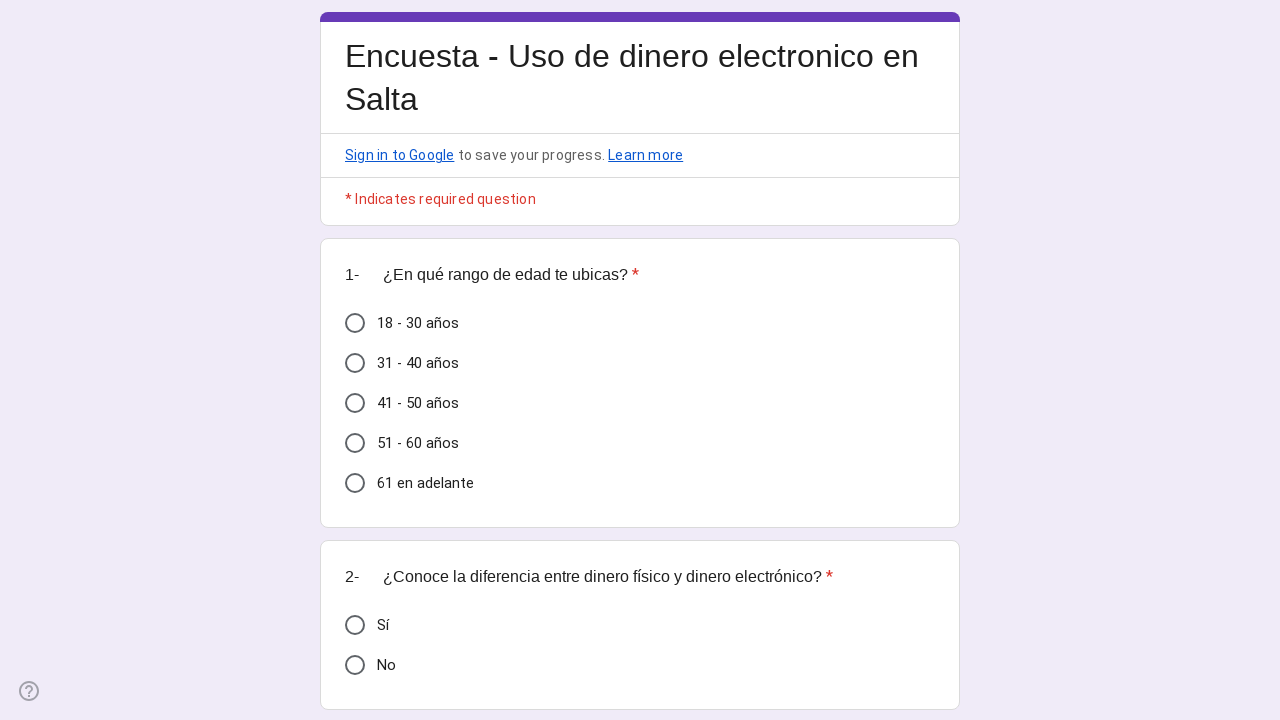

Retrieved all form sections (total: 12)
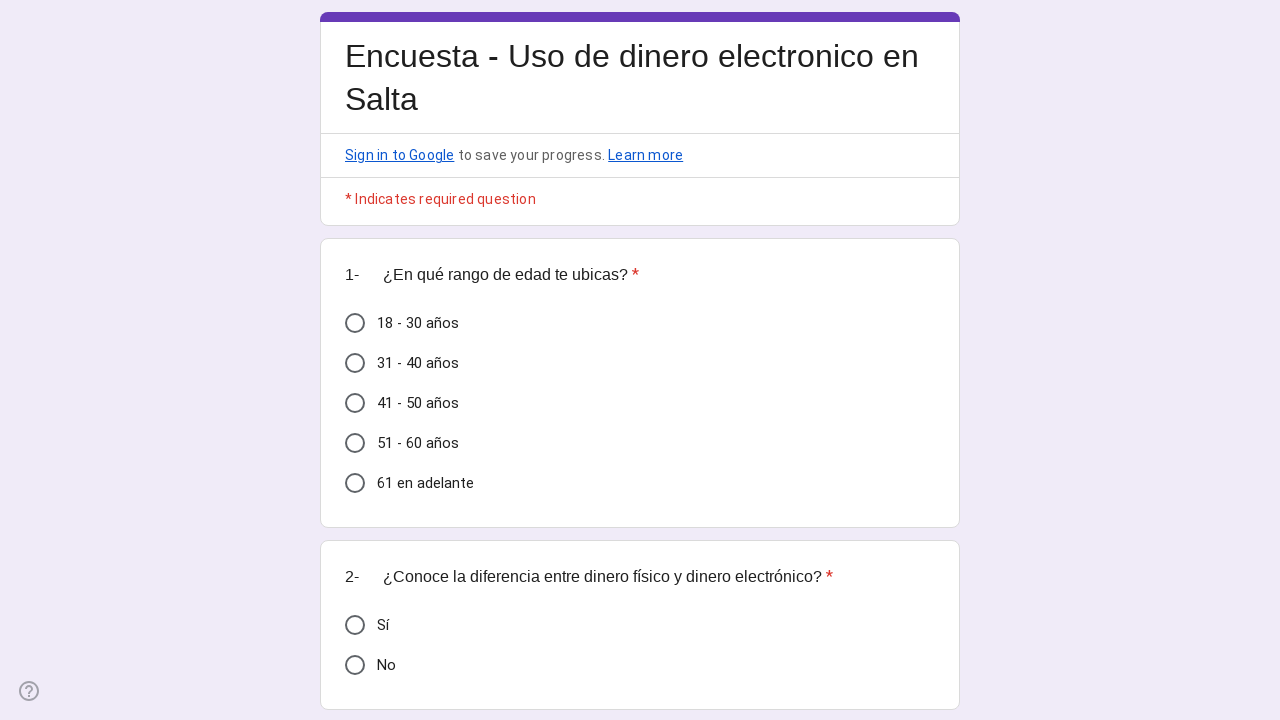

Clicked random radio button (index 2) in form section at (355, 403) on .Qr7Oae >> nth=0 >> .Od2TWd >> nth=2
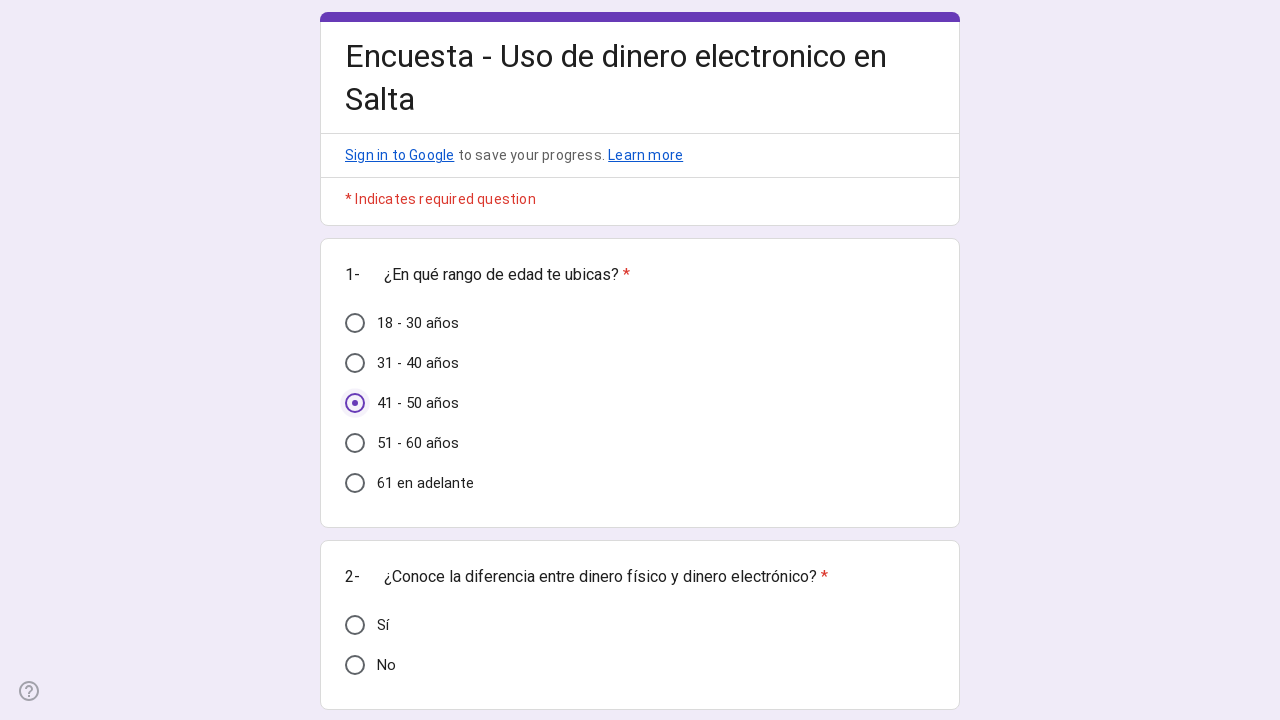

Clicked random radio button (index 1) in form section at (355, 665) on .Qr7Oae >> nth=1 >> .Od2TWd >> nth=1
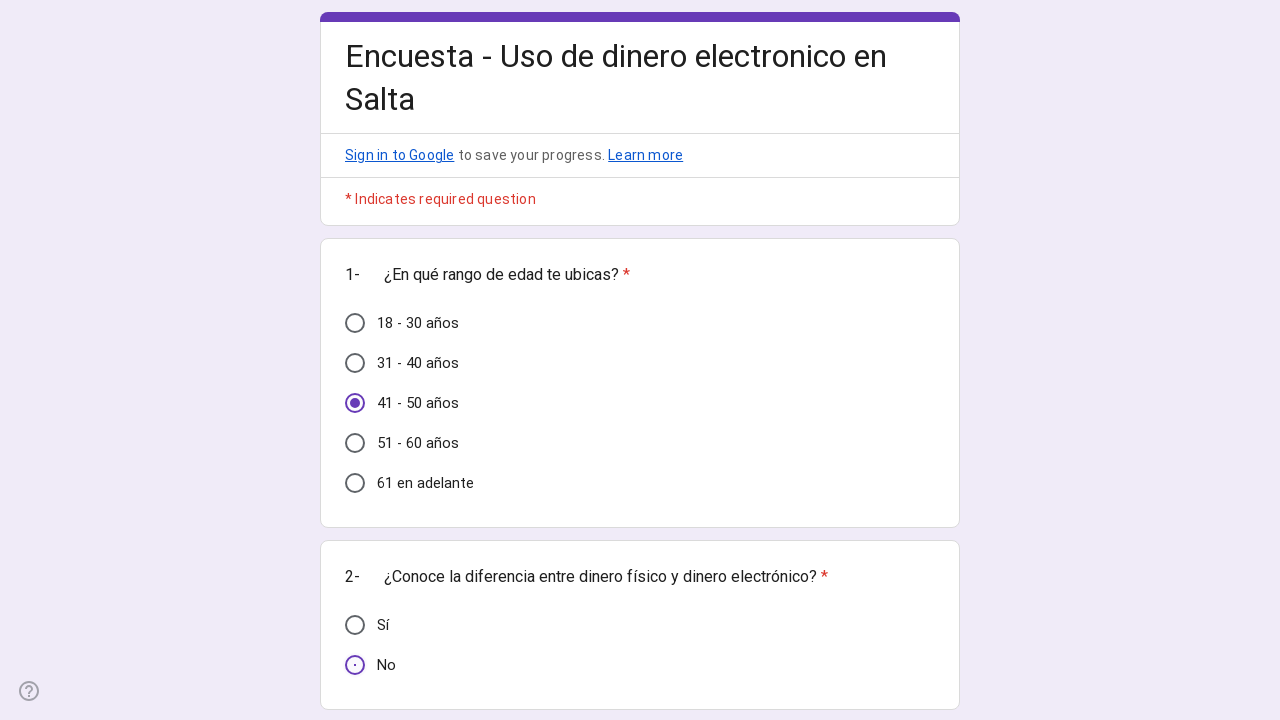

Retrieved checkboxes from third section (total: 4)
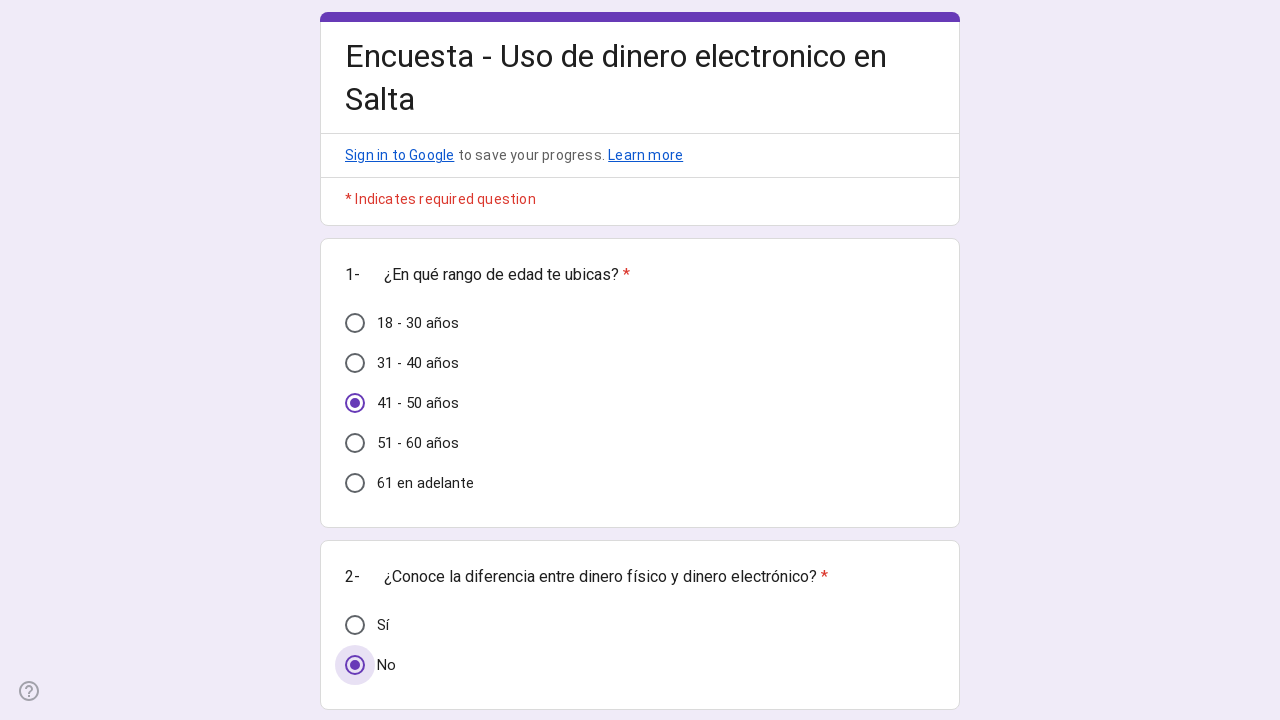

Clicked random checkbox (index 2) in third section at (355, 360) on .Qr7Oae >> nth=2 >> .uVccjd >> nth=2
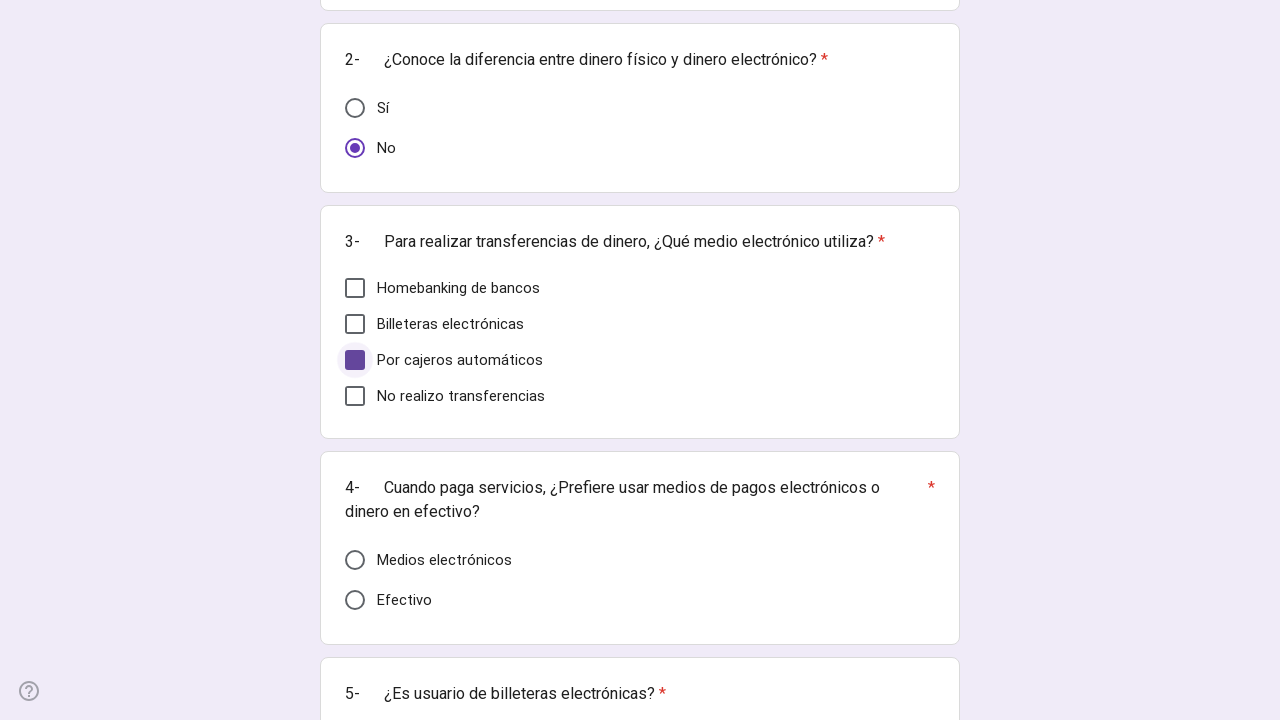

Navigated back to form for iteration 5
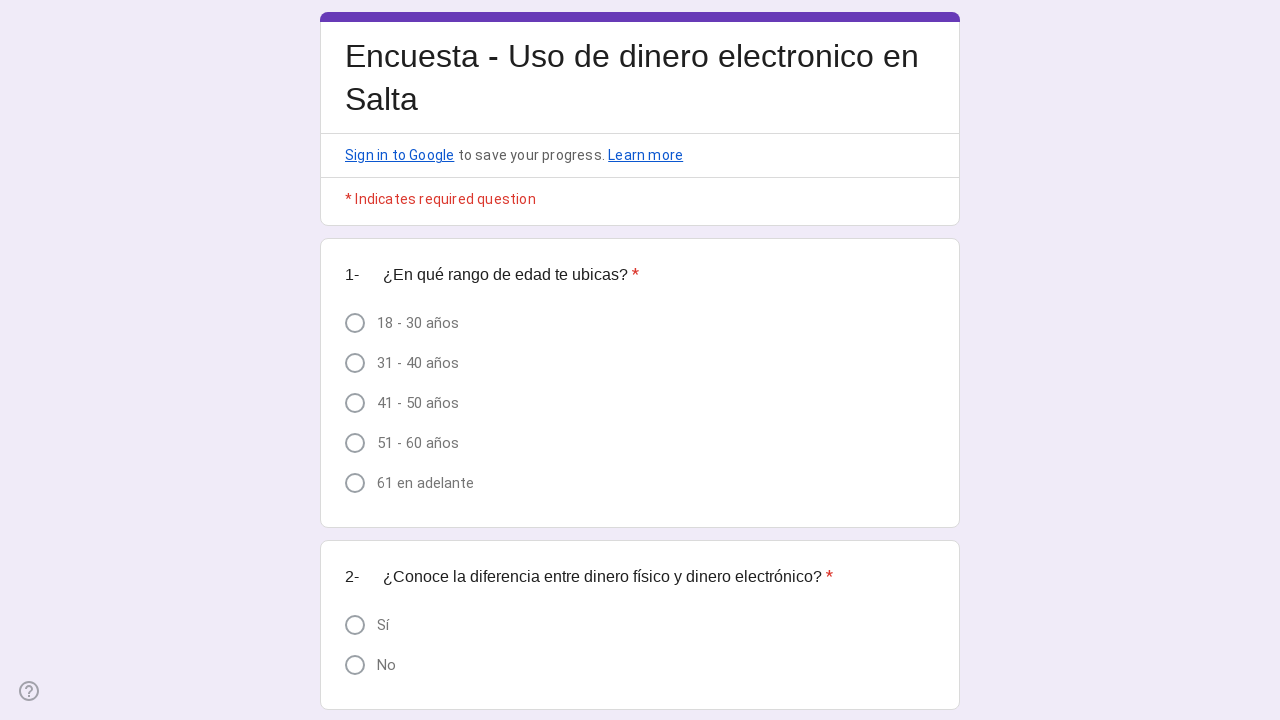

Form sections loaded
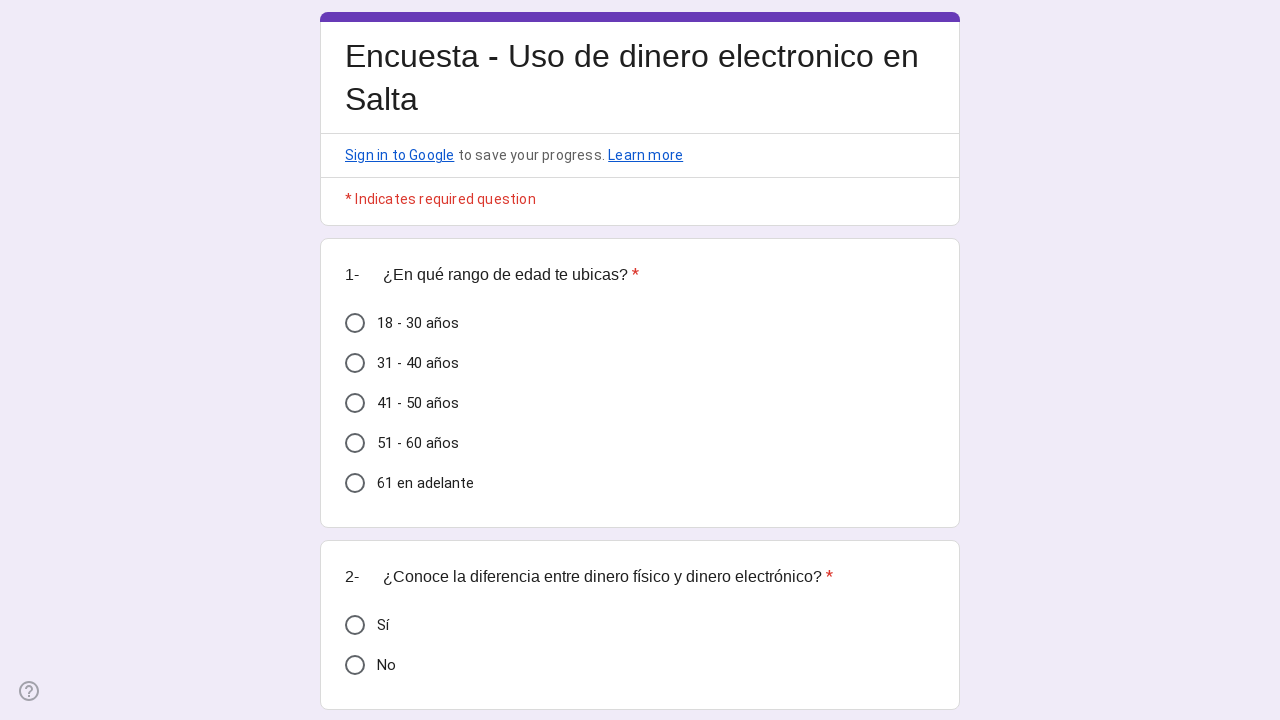

Retrieved all form sections (total: 12)
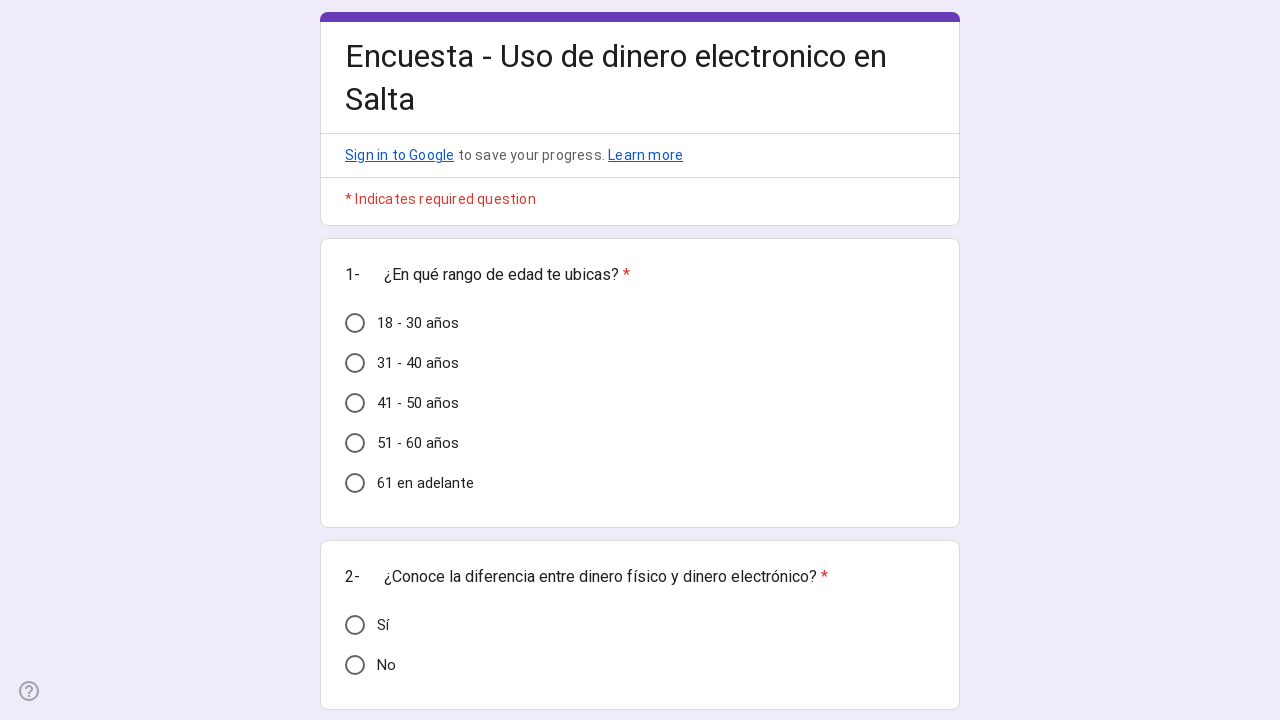

Clicked random radio button (index 2) in form section at (355, 403) on .Qr7Oae >> nth=0 >> .Od2TWd >> nth=2
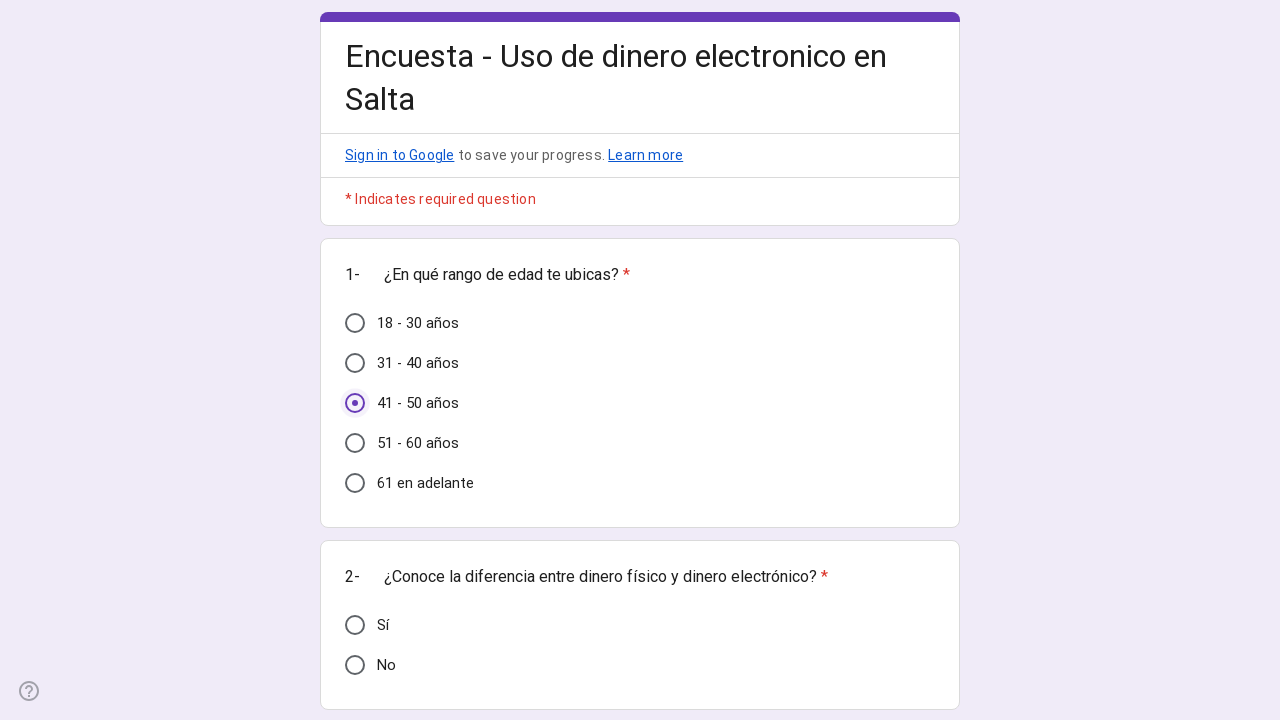

Clicked random radio button (index 1) in form section at (355, 665) on .Qr7Oae >> nth=1 >> .Od2TWd >> nth=1
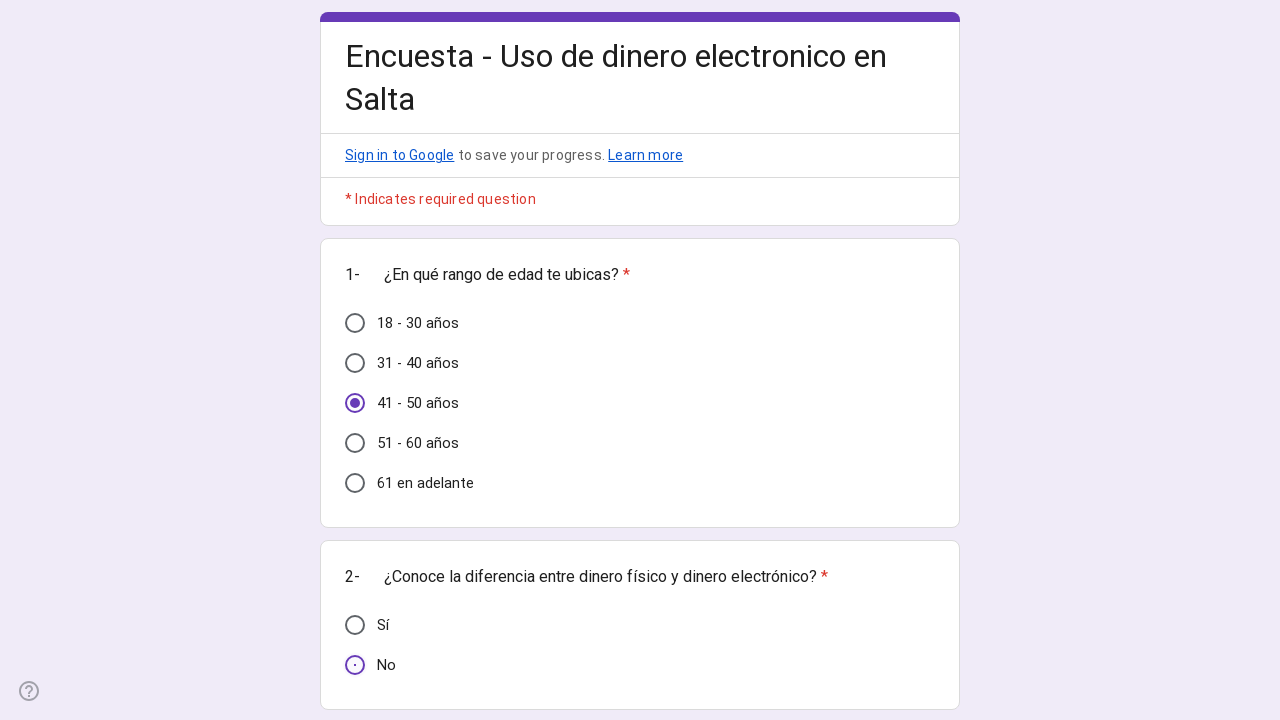

Retrieved checkboxes from third section (total: 4)
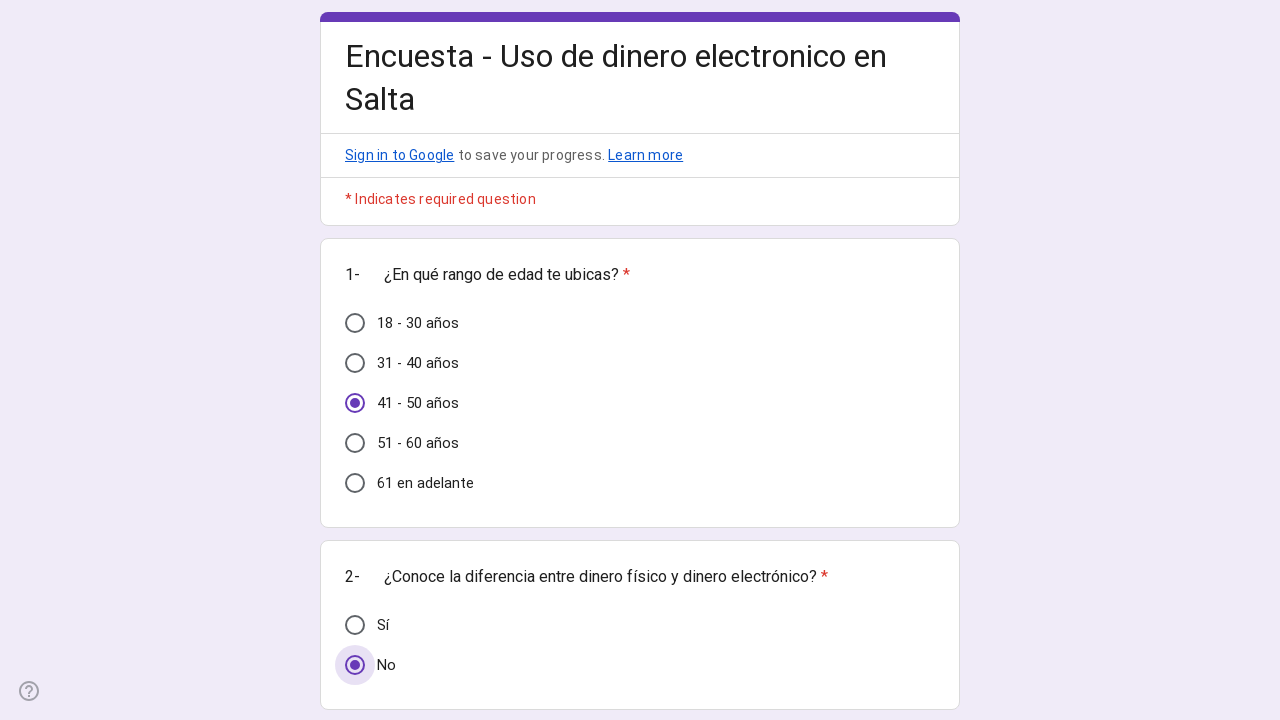

Clicked random checkbox (index 1) in third section at (355, 360) on .Qr7Oae >> nth=2 >> .uVccjd >> nth=1
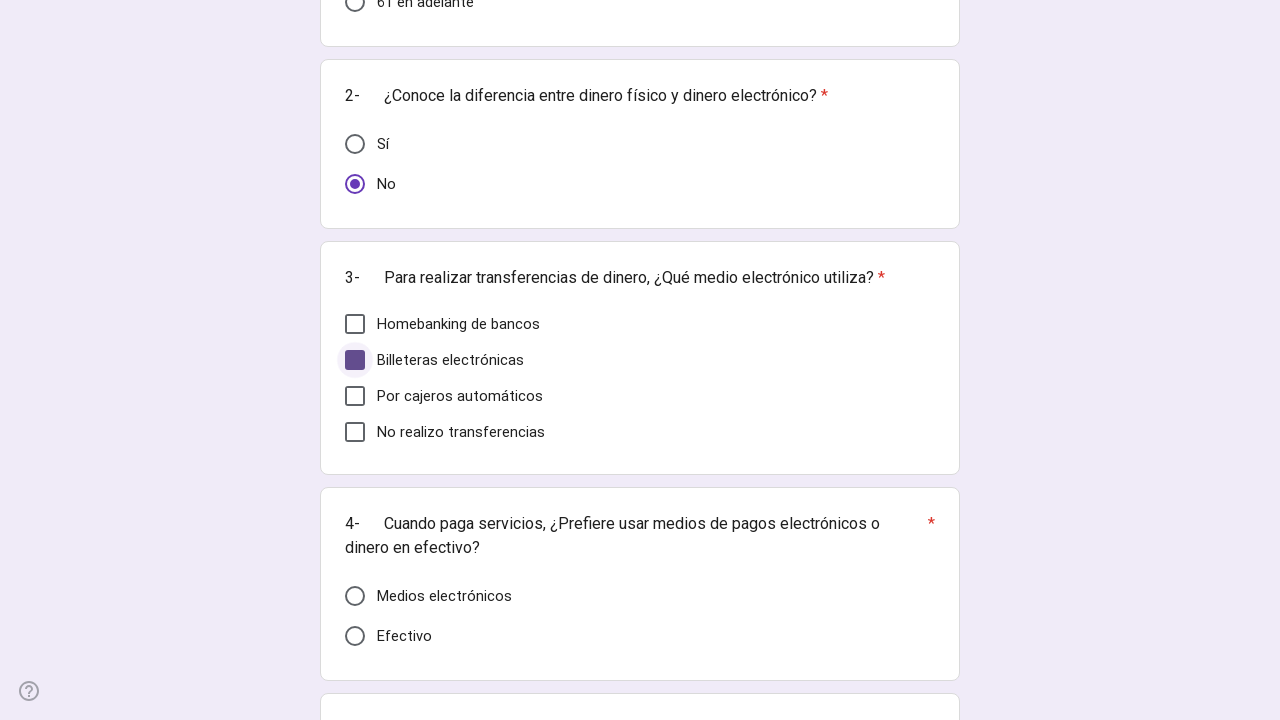

Navigated back to form for iteration 6
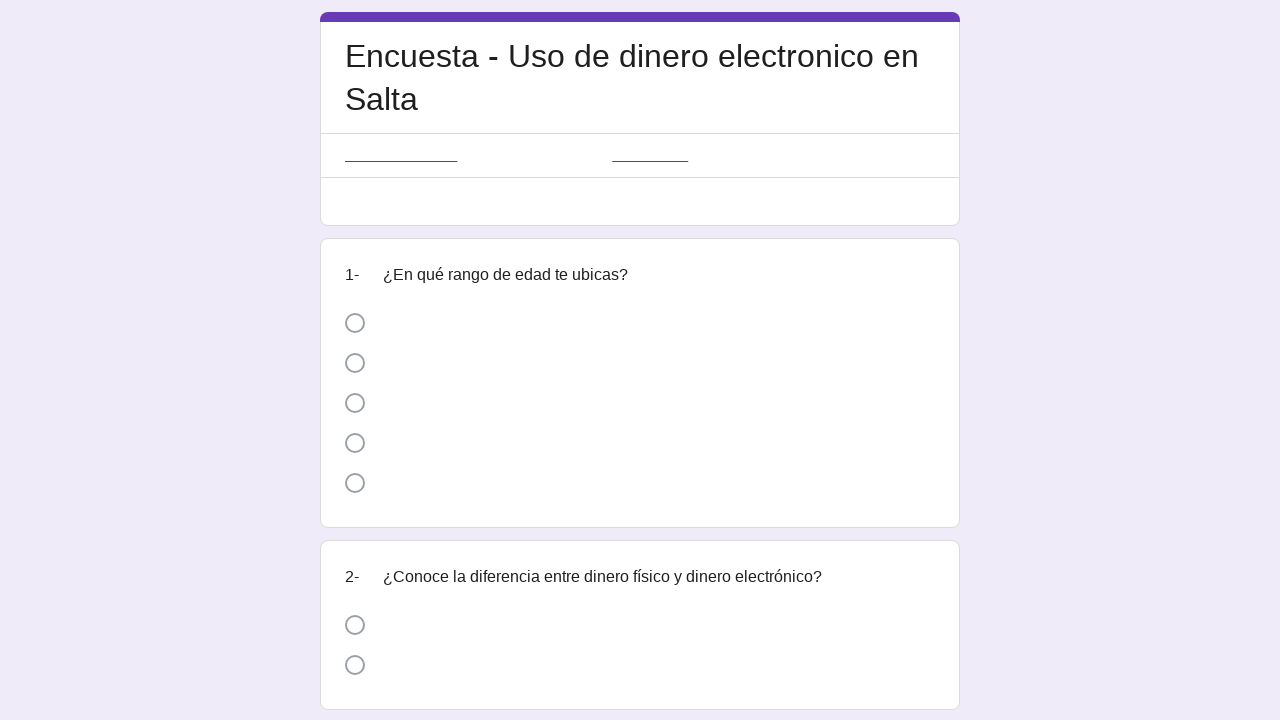

Form sections loaded
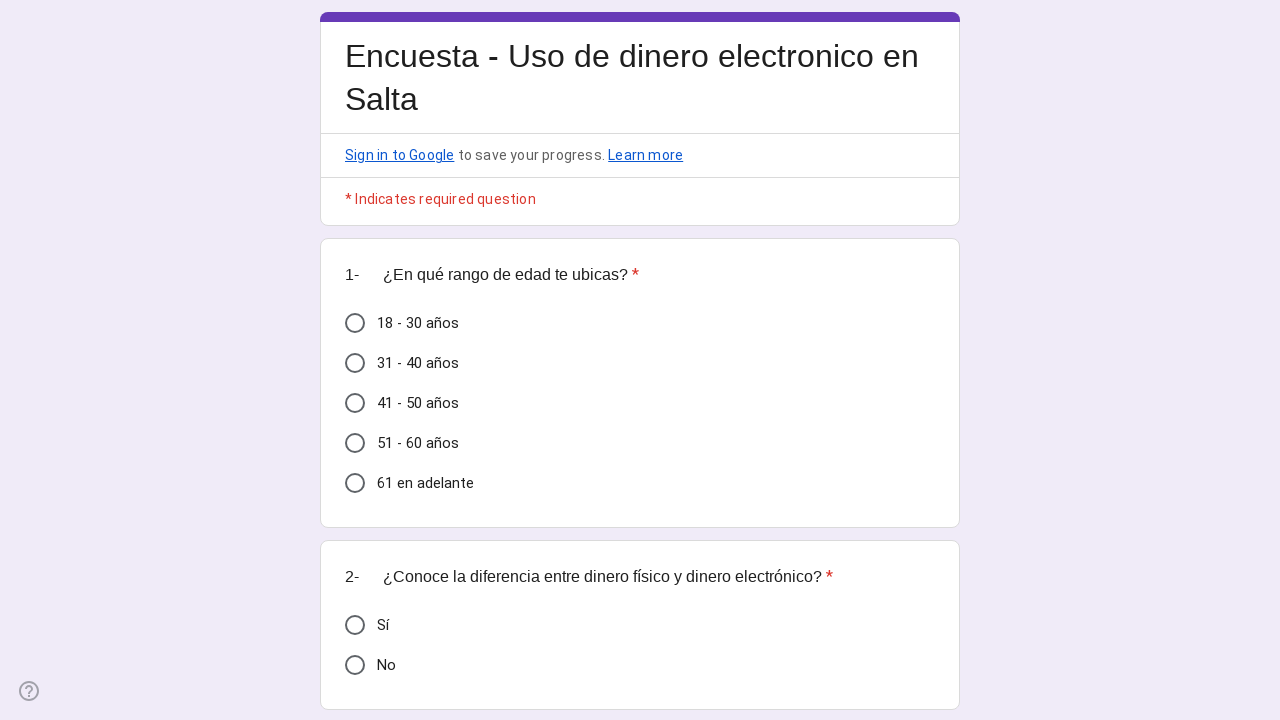

Retrieved all form sections (total: 12)
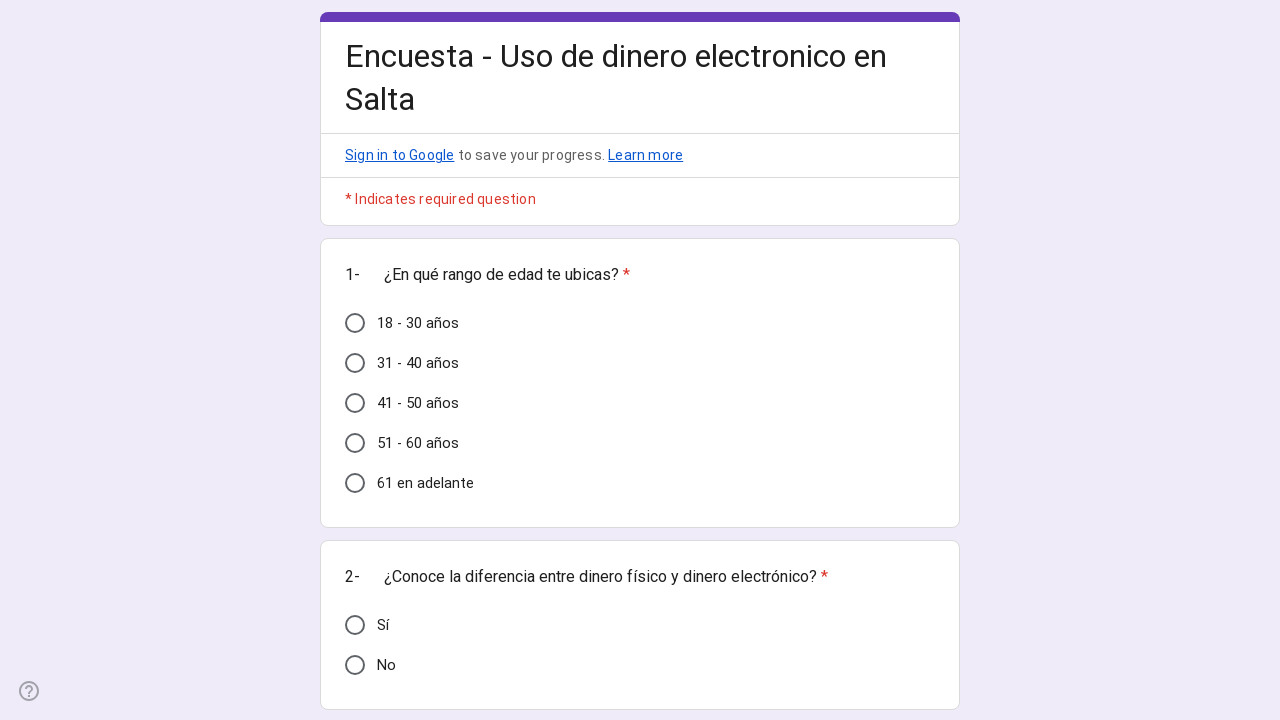

Clicked random radio button (index 2) in form section at (355, 403) on .Qr7Oae >> nth=0 >> .Od2TWd >> nth=2
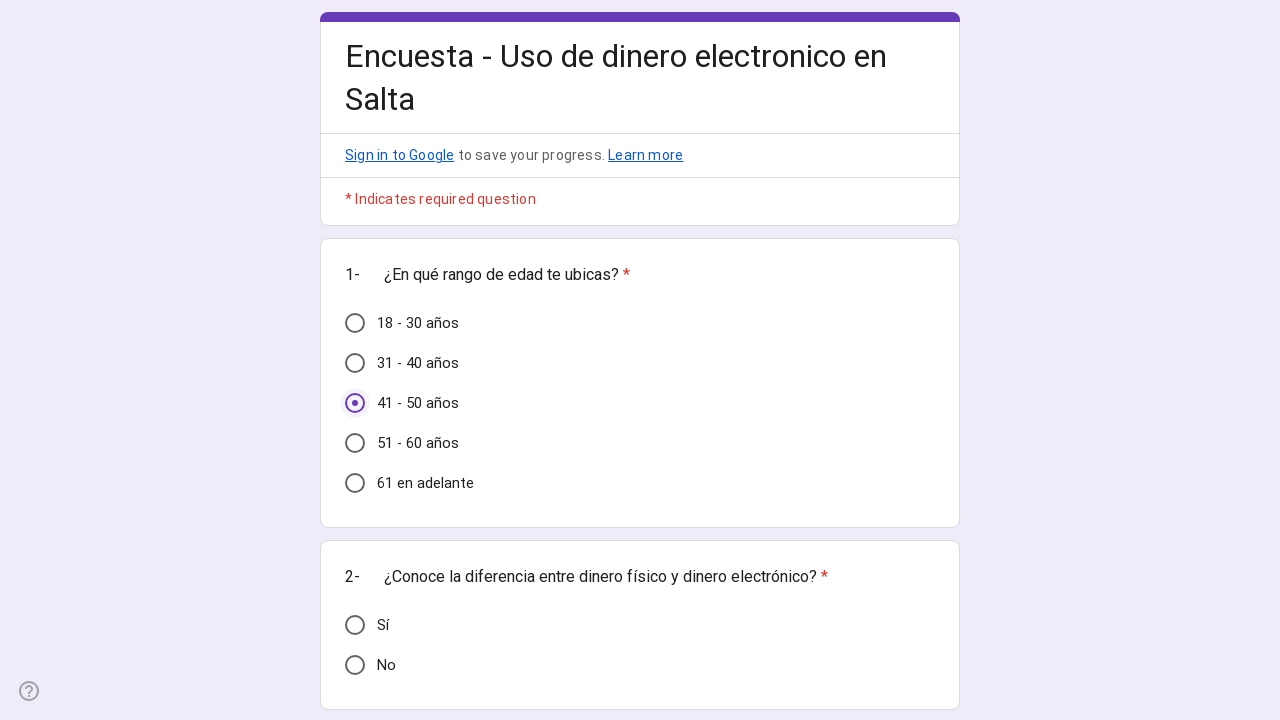

Clicked random radio button (index 1) in form section at (355, 665) on .Qr7Oae >> nth=1 >> .Od2TWd >> nth=1
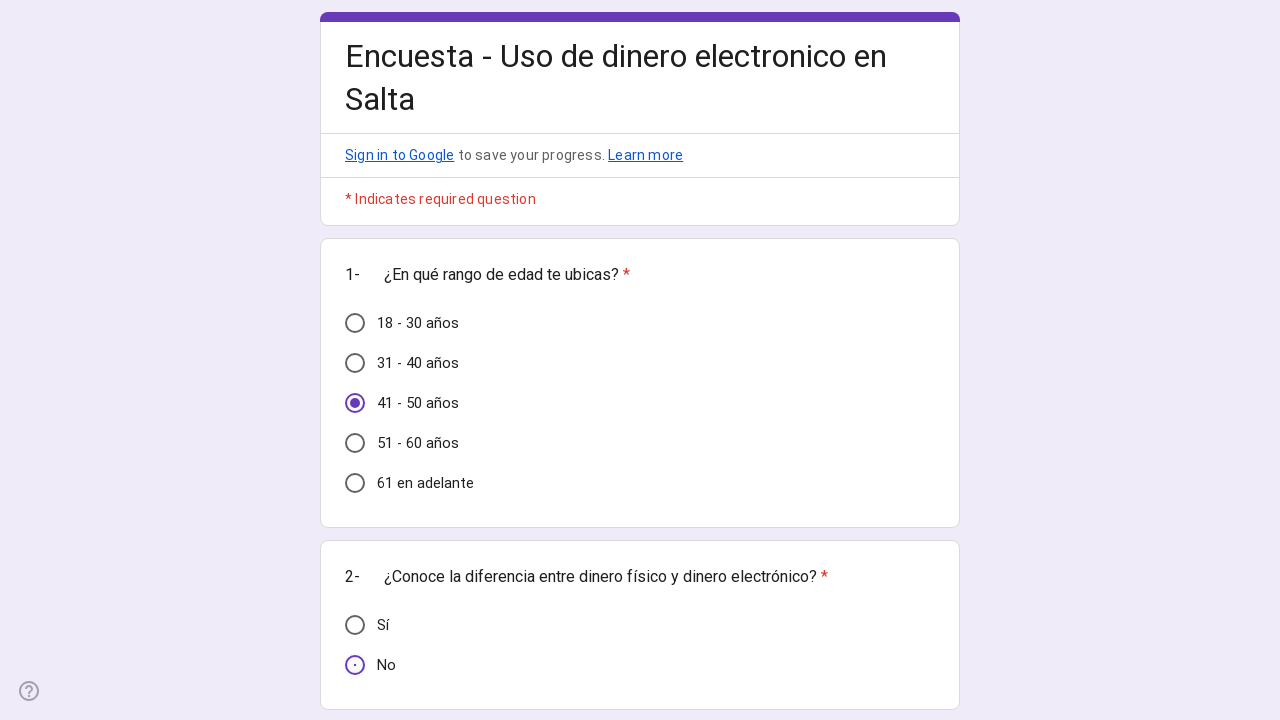

Retrieved checkboxes from third section (total: 4)
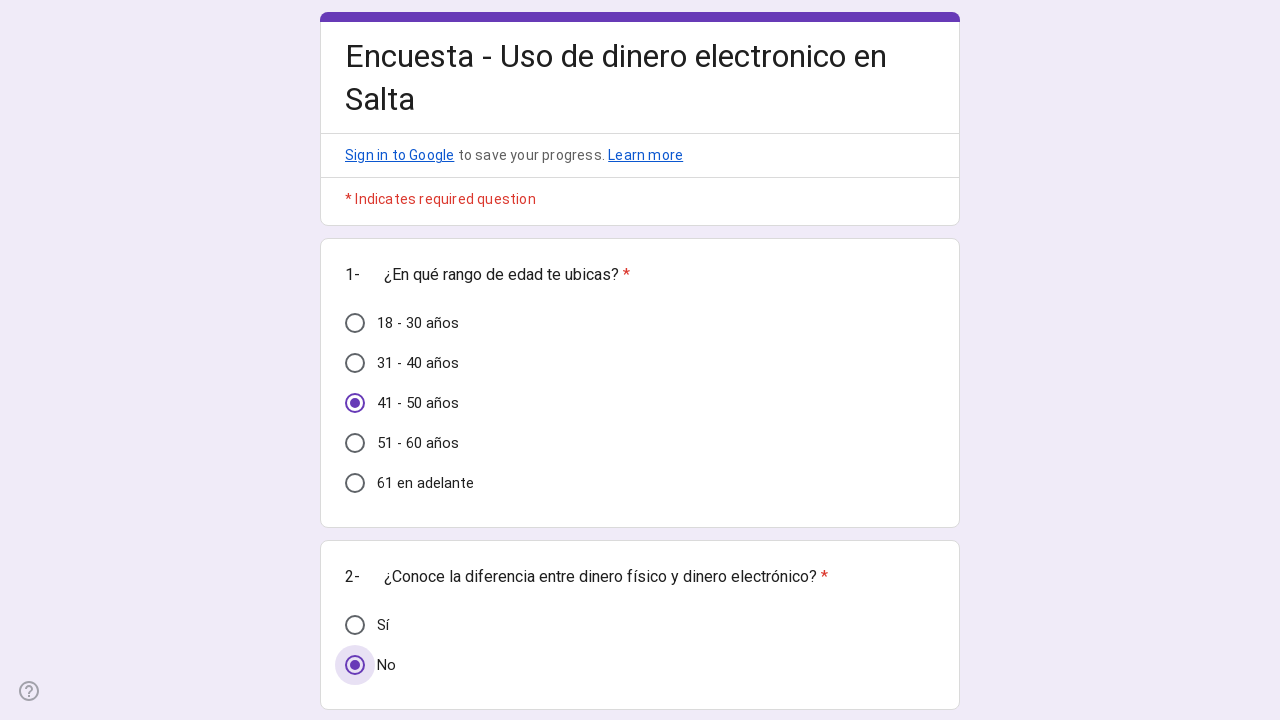

Clicked random checkbox (index 1) in third section at (355, 360) on .Qr7Oae >> nth=2 >> .uVccjd >> nth=1
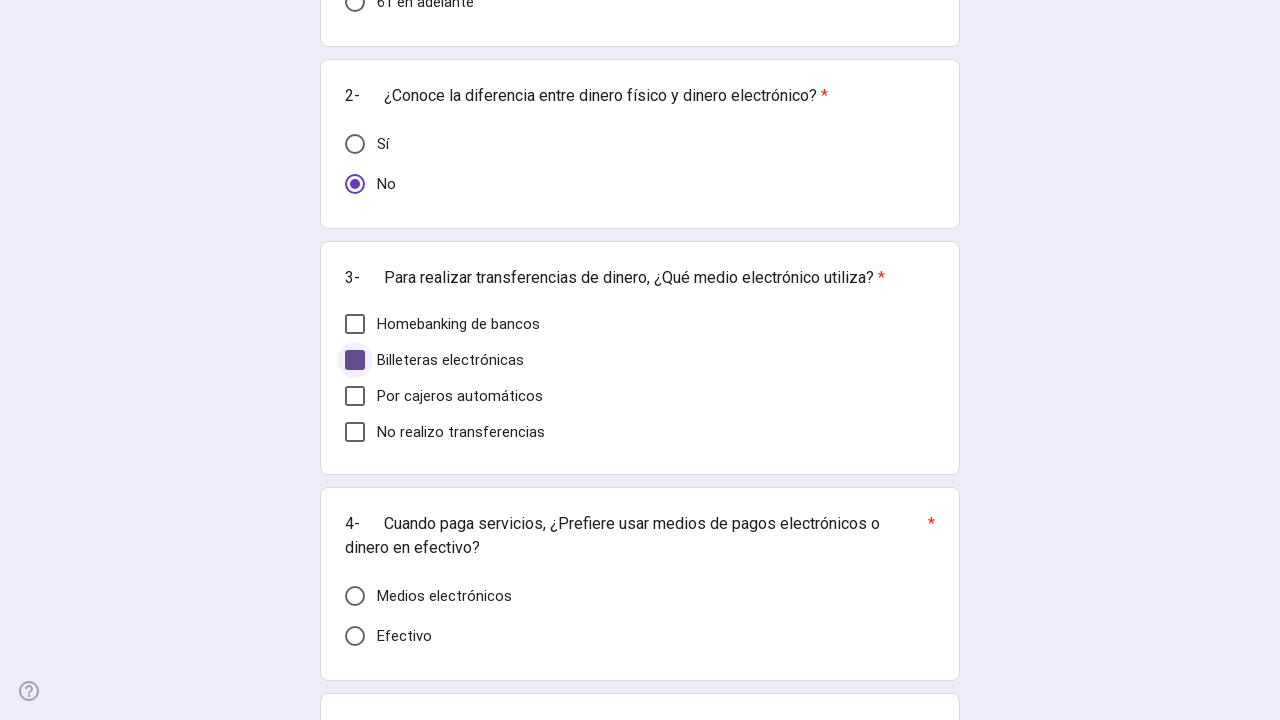

Navigated back to form for iteration 7
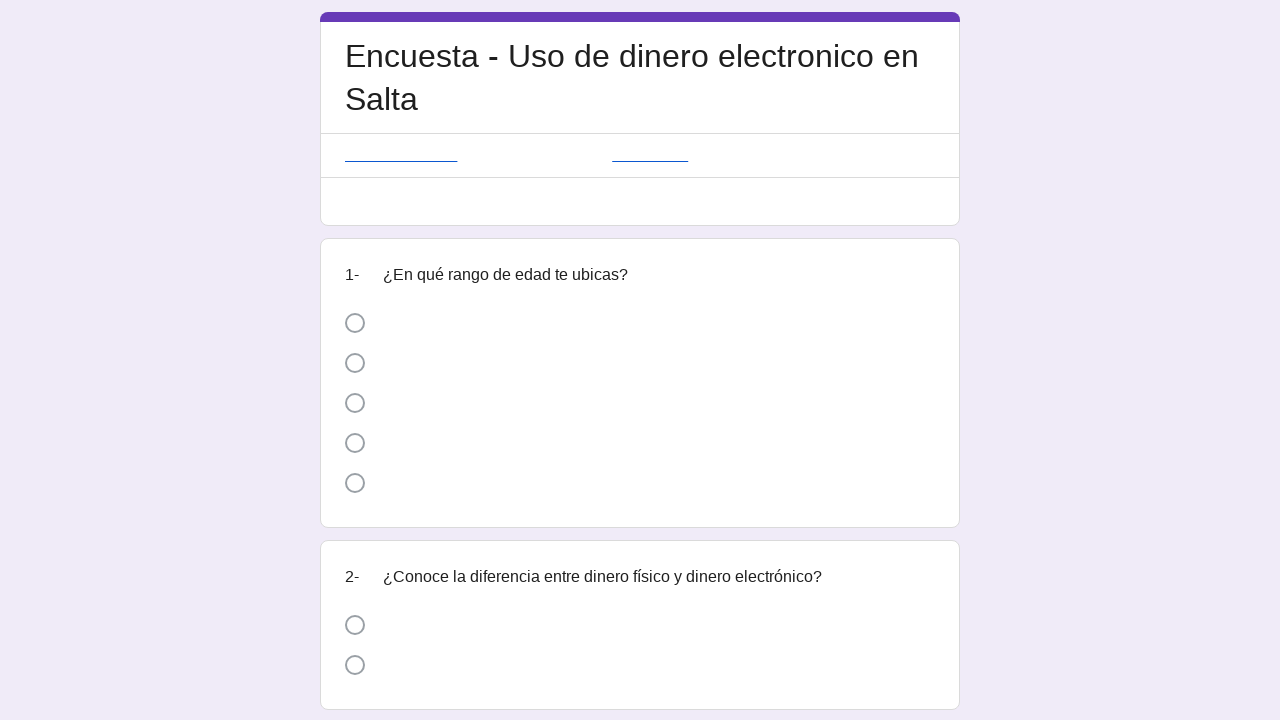

Form sections loaded
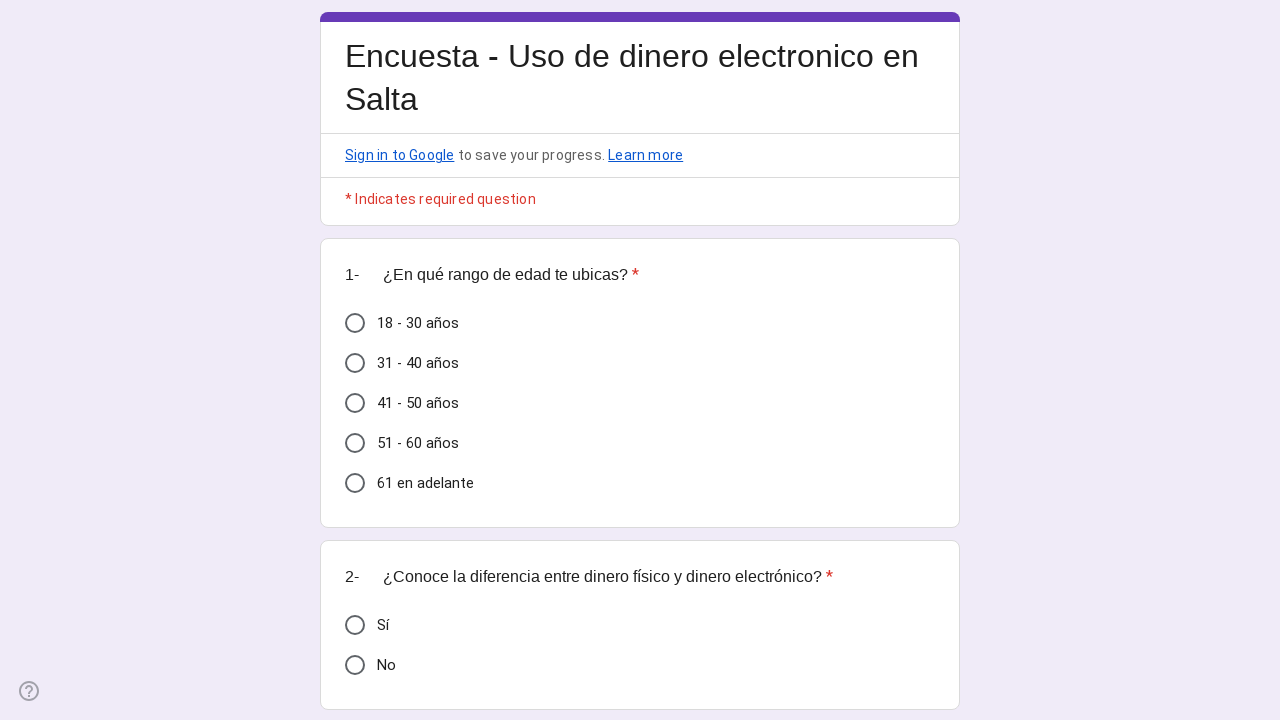

Retrieved all form sections (total: 12)
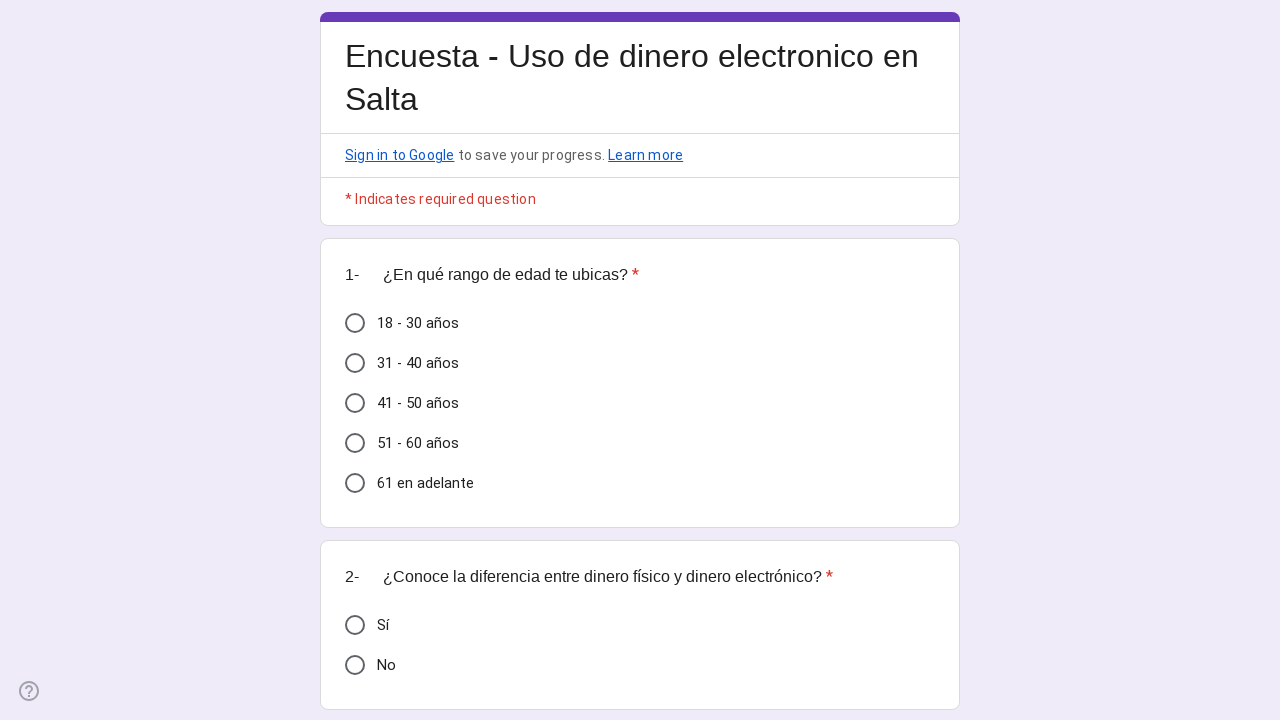

Clicked random radio button (index 2) in form section at (355, 403) on .Qr7Oae >> nth=0 >> .Od2TWd >> nth=2
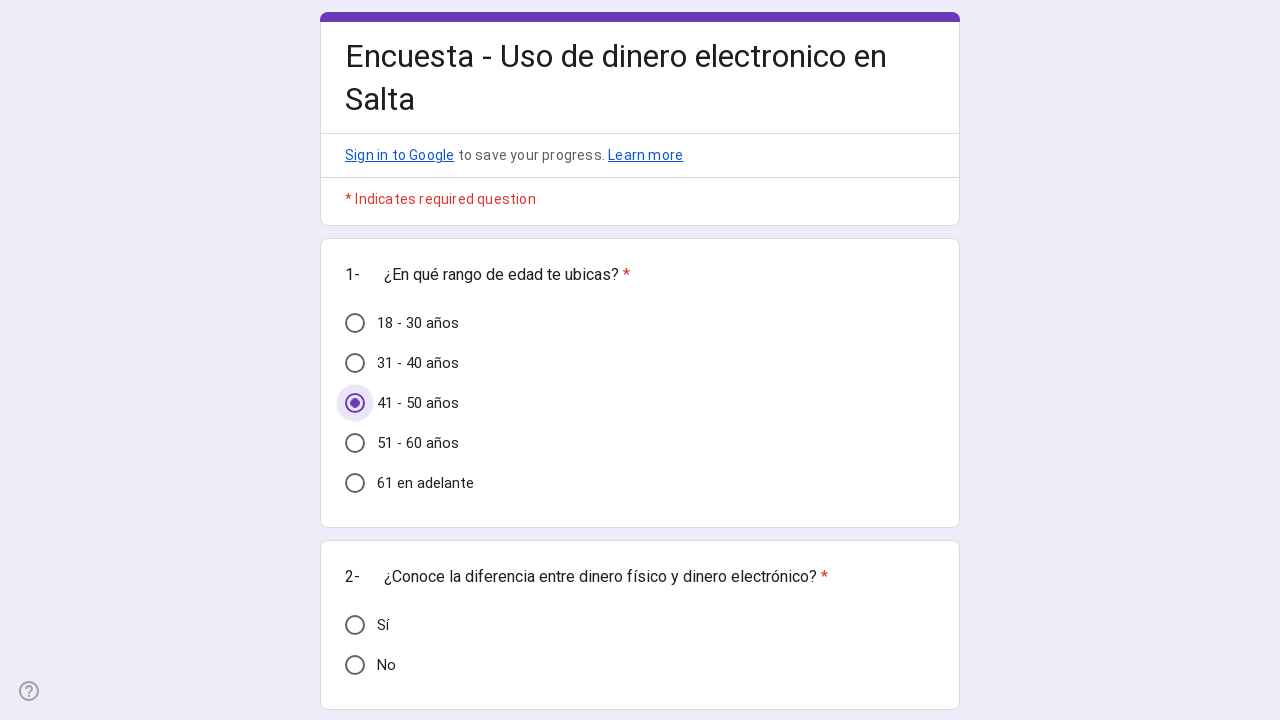

Clicked random radio button (index 1) in form section at (355, 665) on .Qr7Oae >> nth=1 >> .Od2TWd >> nth=1
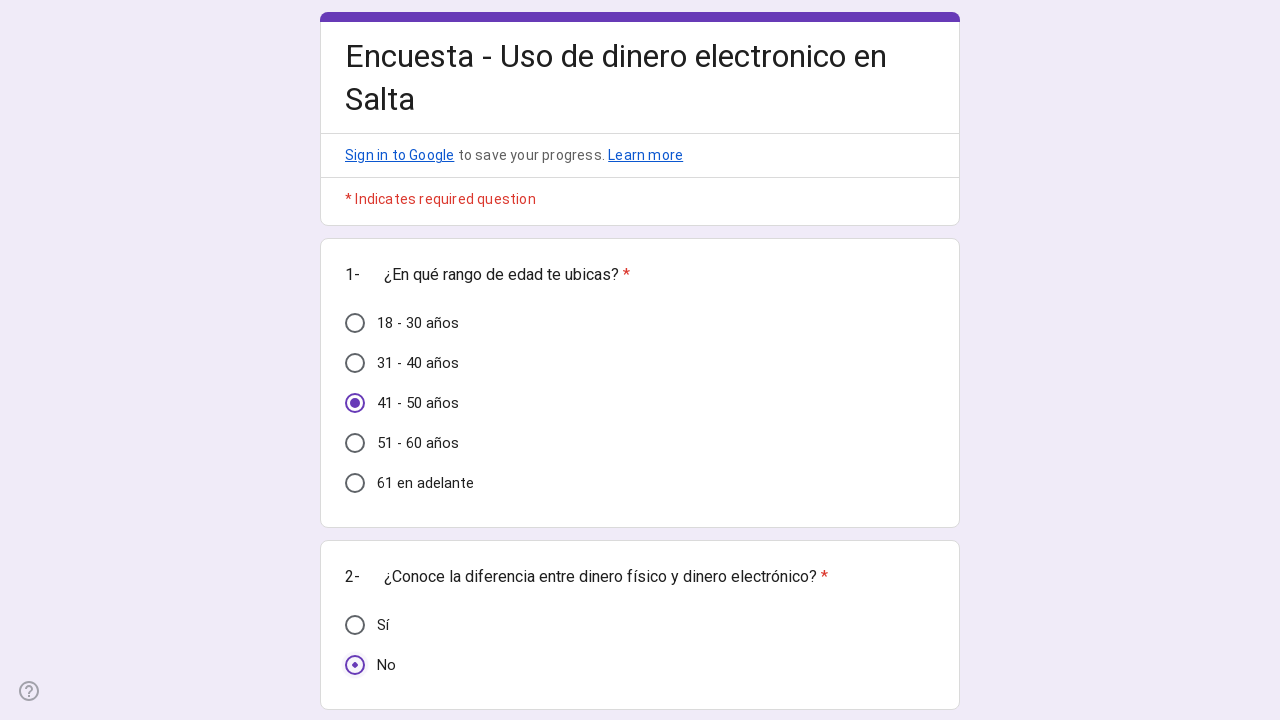

Retrieved checkboxes from third section (total: 4)
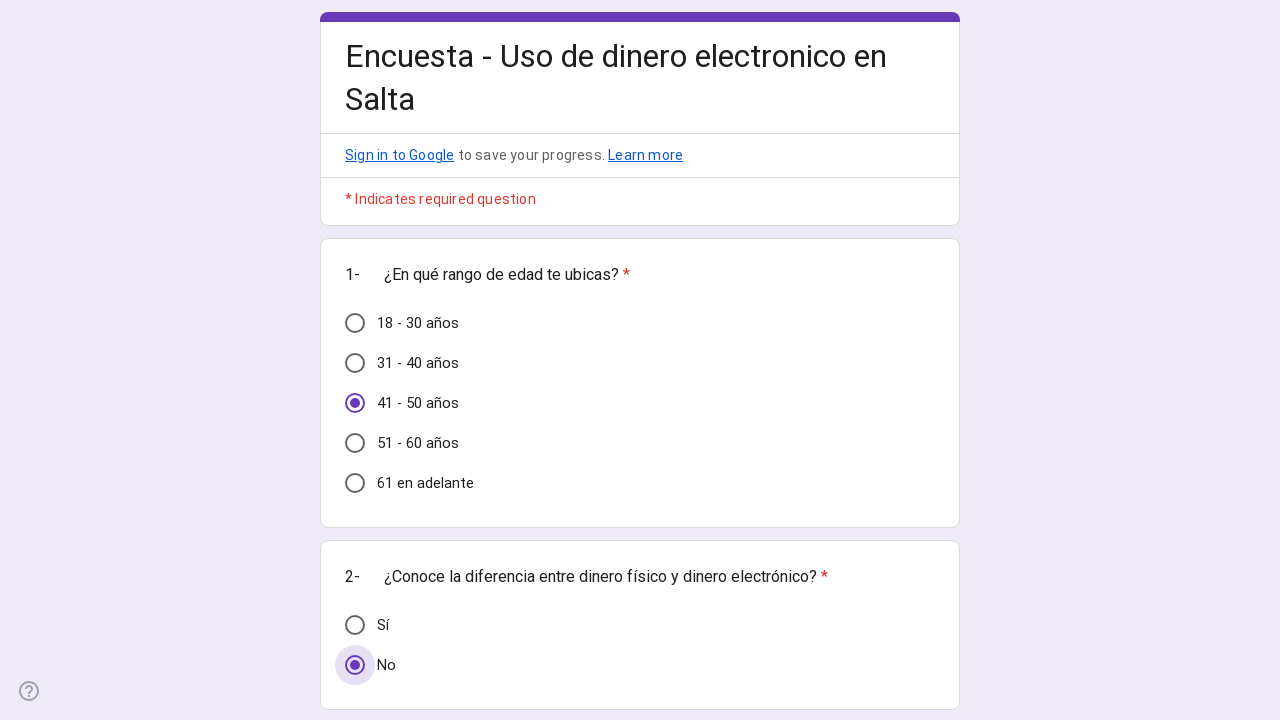

Clicked random checkbox (index 2) in third section at (355, 360) on .Qr7Oae >> nth=2 >> .uVccjd >> nth=2
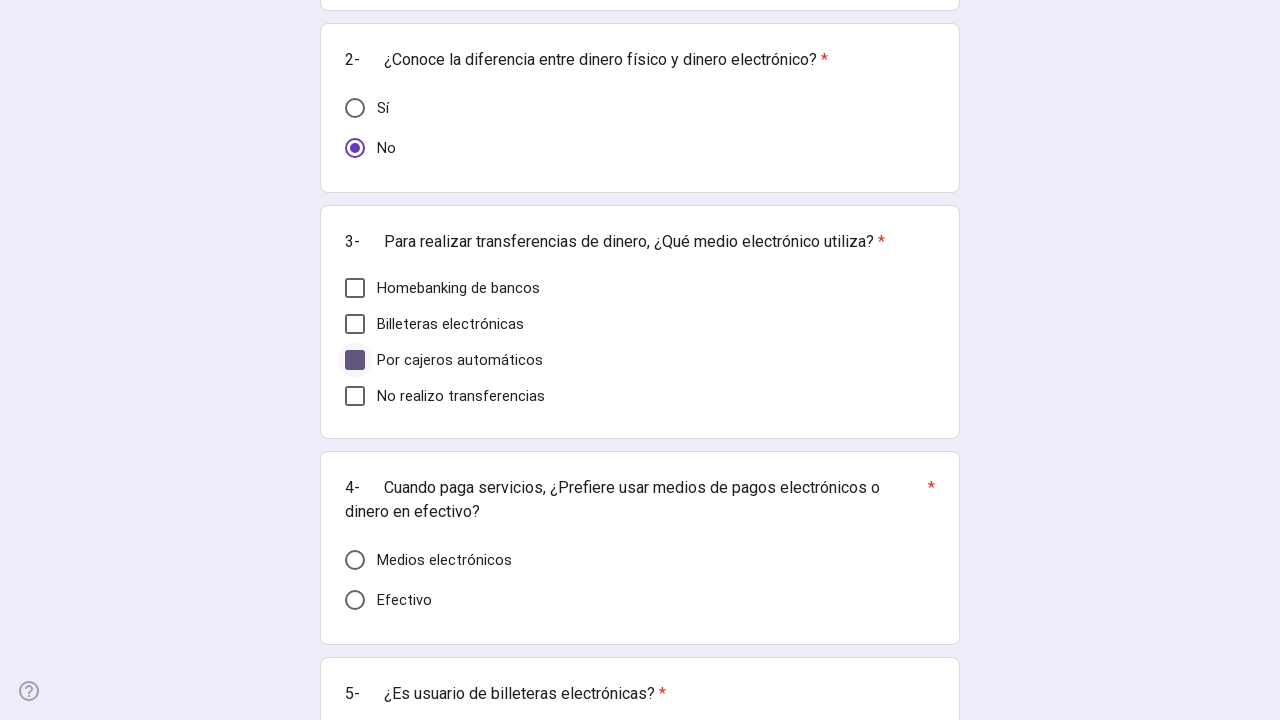

Navigated back to form for iteration 8
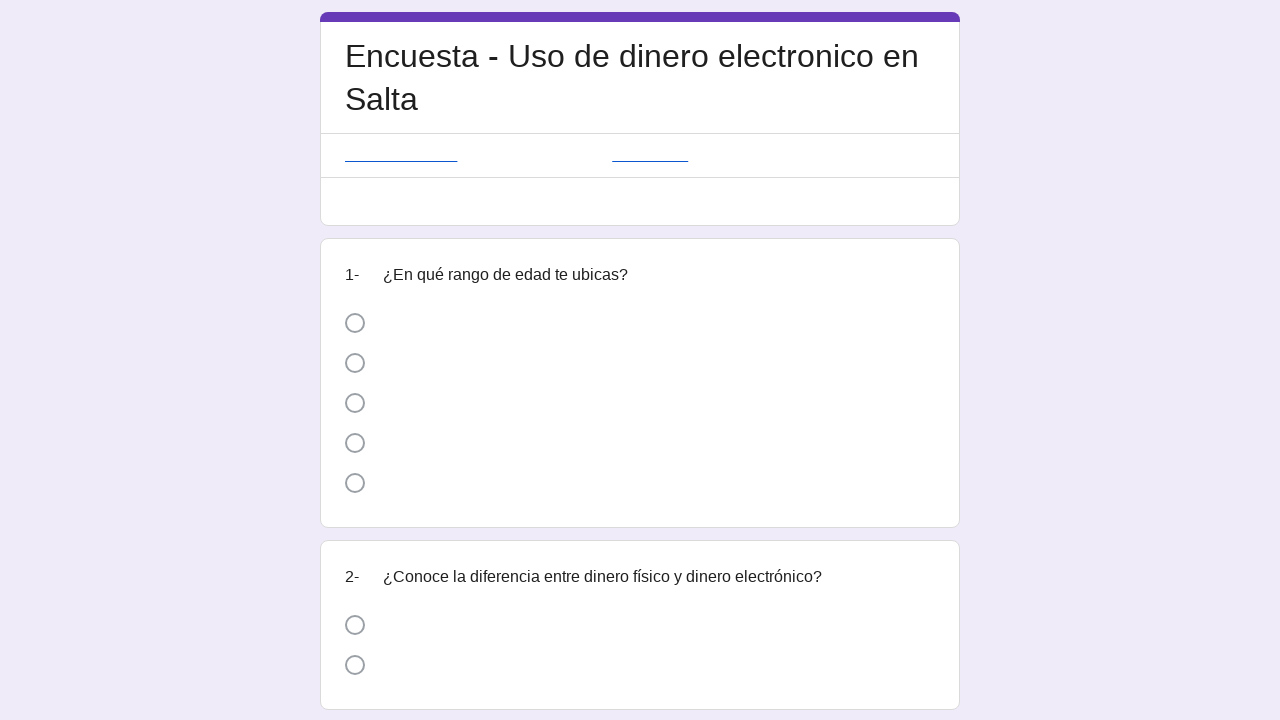

Form sections loaded
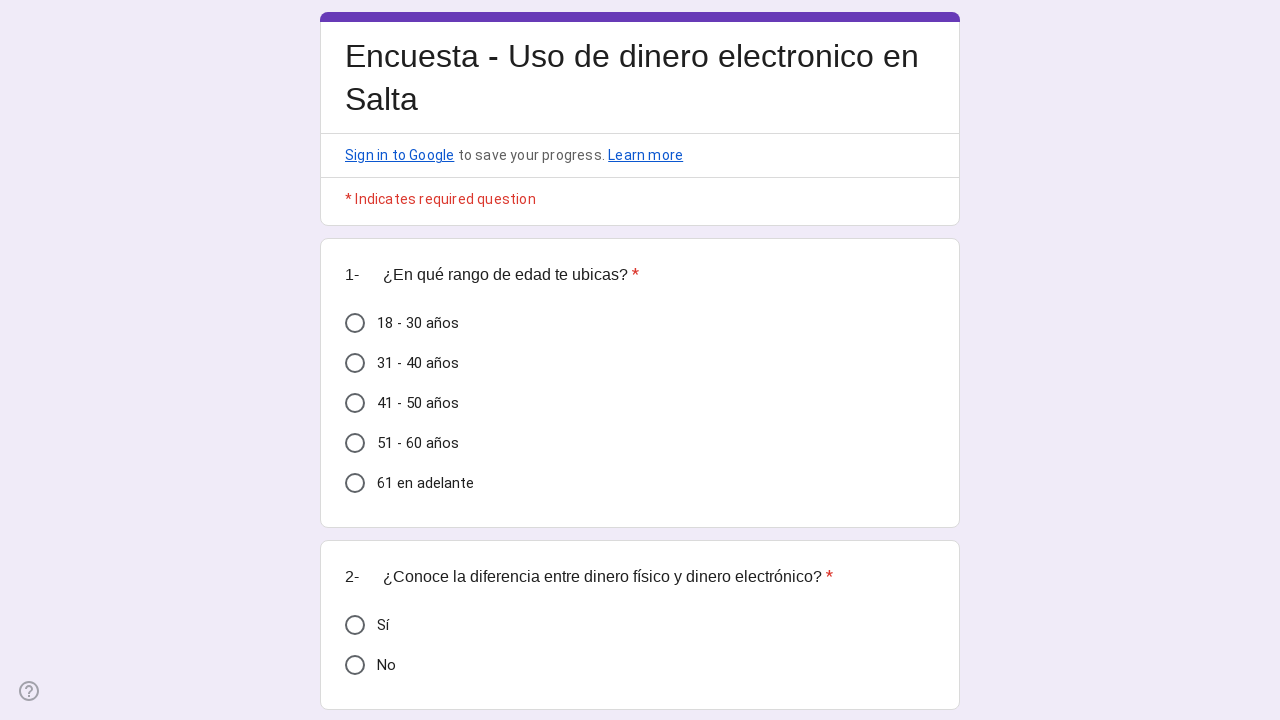

Retrieved all form sections (total: 12)
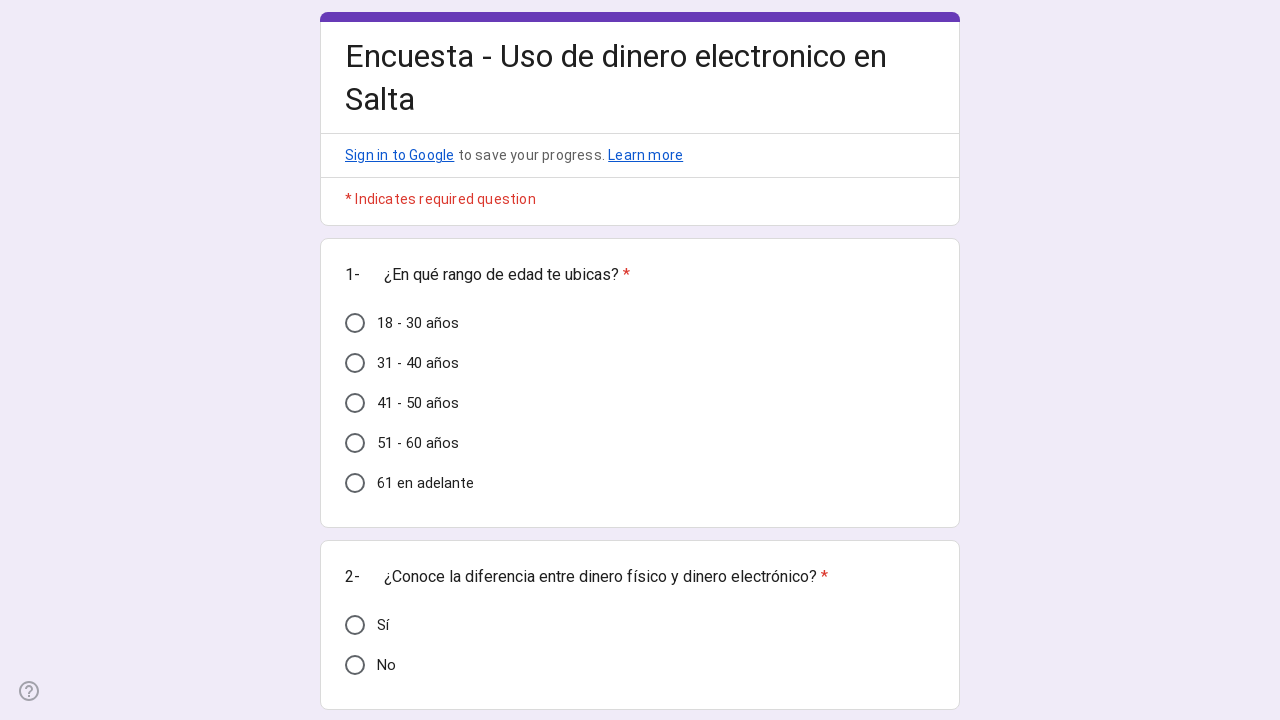

Clicked random radio button (index 4) in form section at (355, 483) on .Qr7Oae >> nth=0 >> .Od2TWd >> nth=4
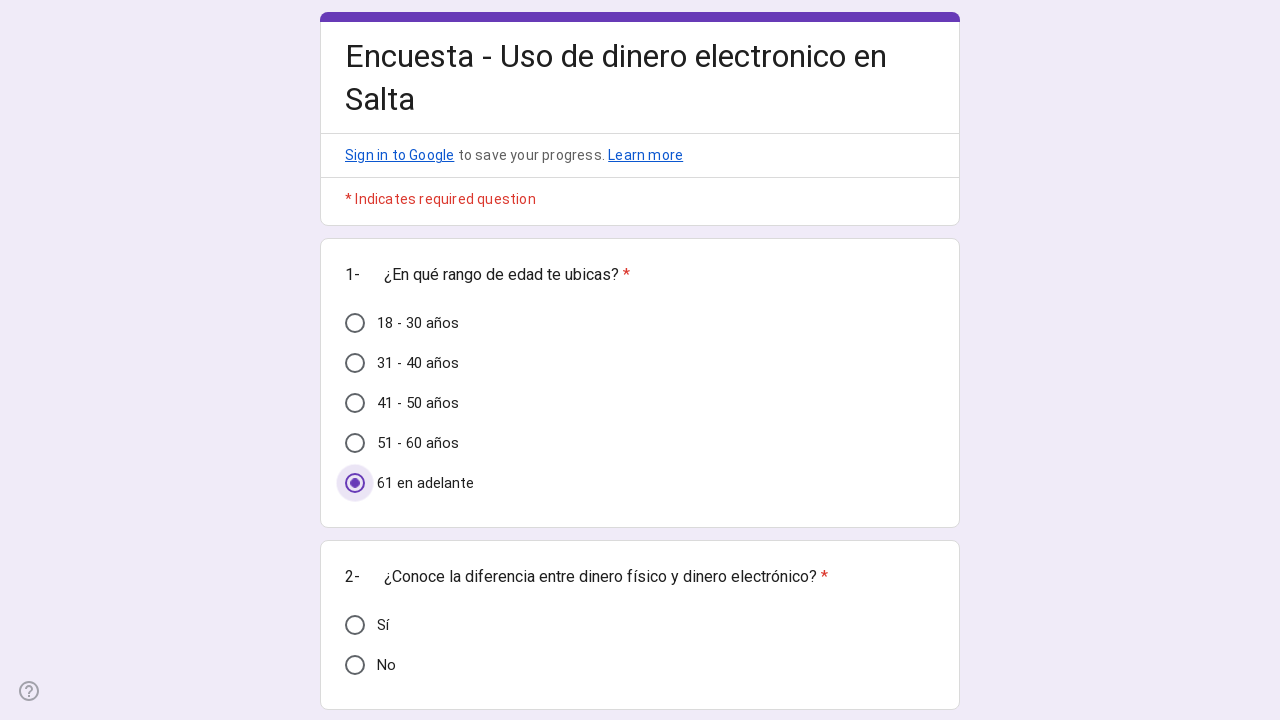

Clicked random radio button (index 1) in form section at (355, 665) on .Qr7Oae >> nth=1 >> .Od2TWd >> nth=1
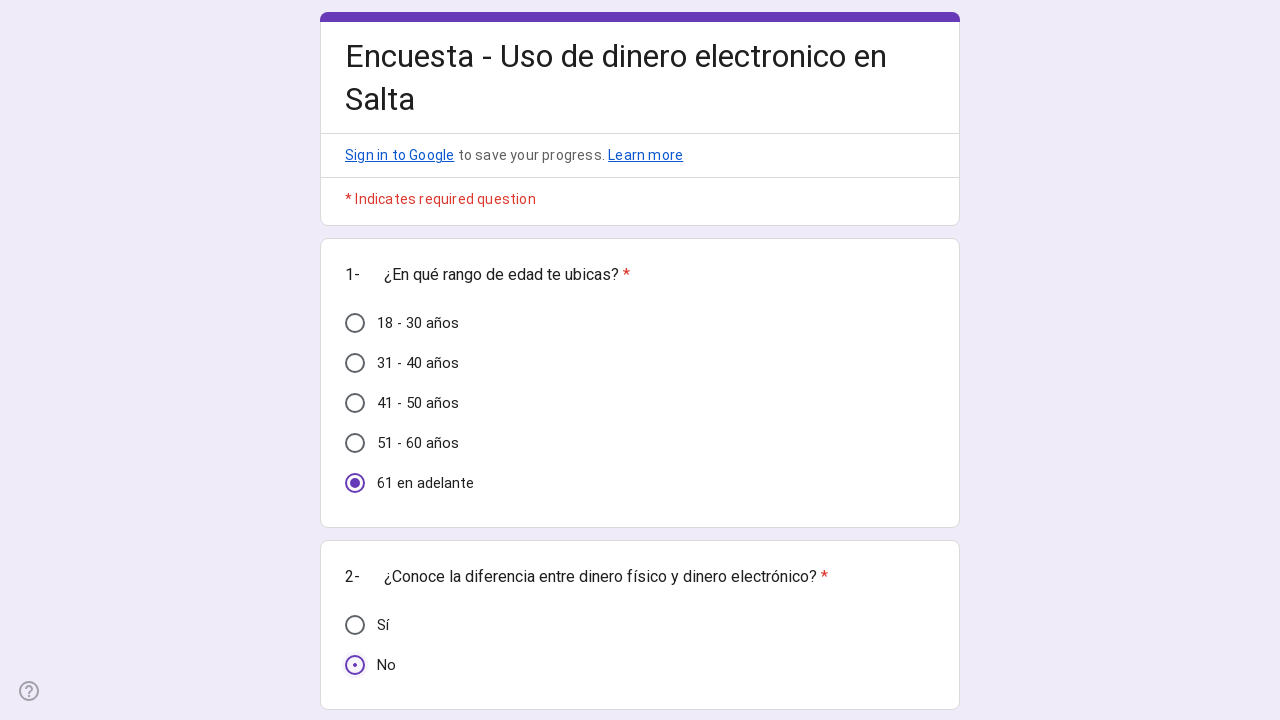

Retrieved checkboxes from third section (total: 4)
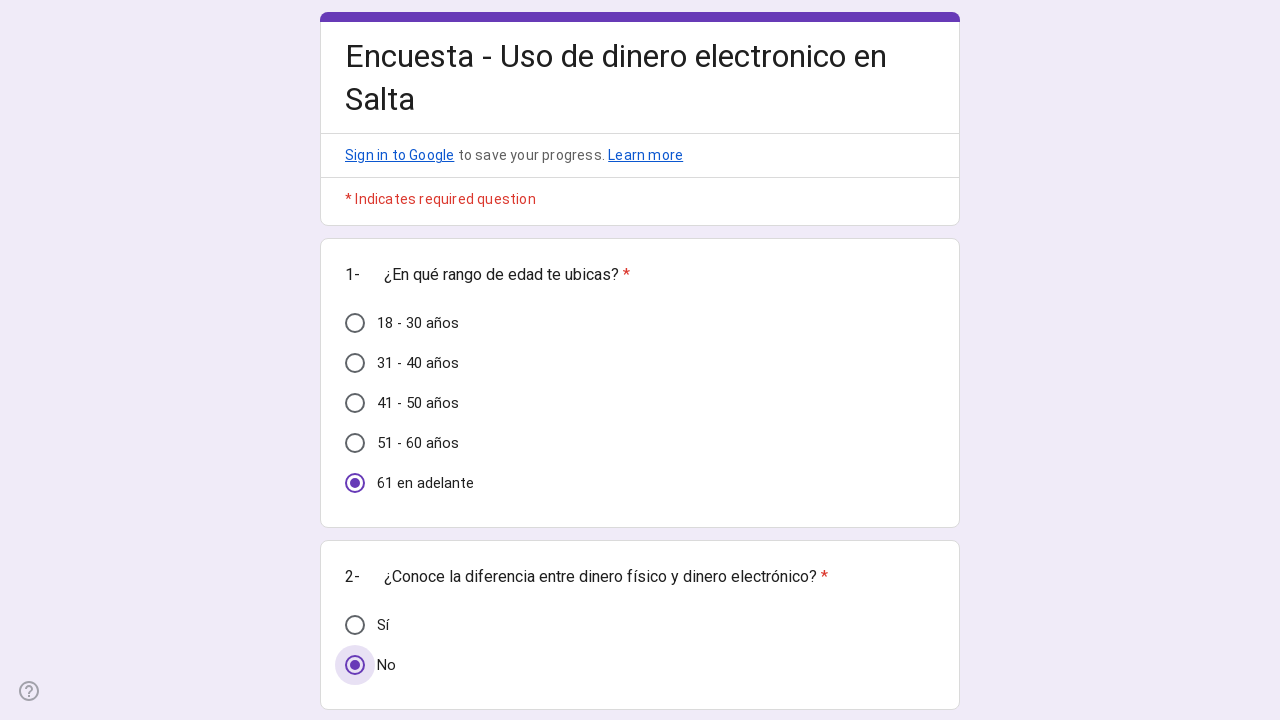

Clicked random checkbox (index 1) in third section at (355, 360) on .Qr7Oae >> nth=2 >> .uVccjd >> nth=1
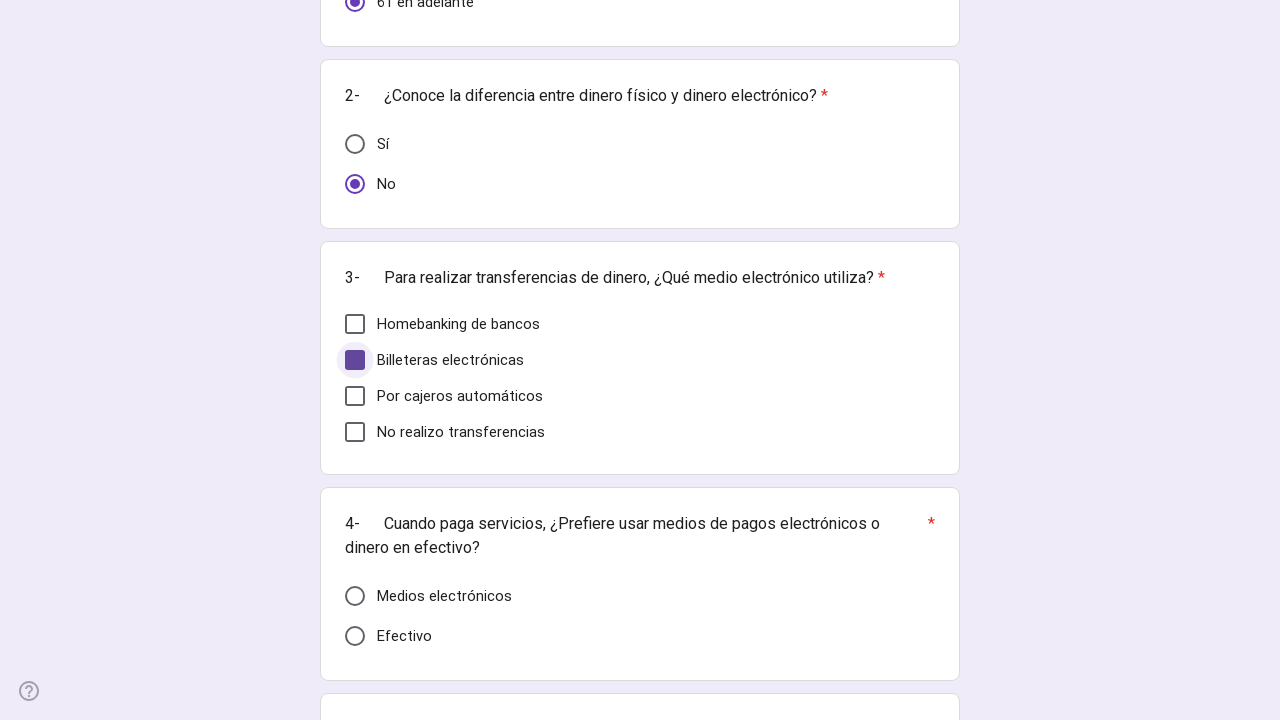

Navigated back to form for iteration 9
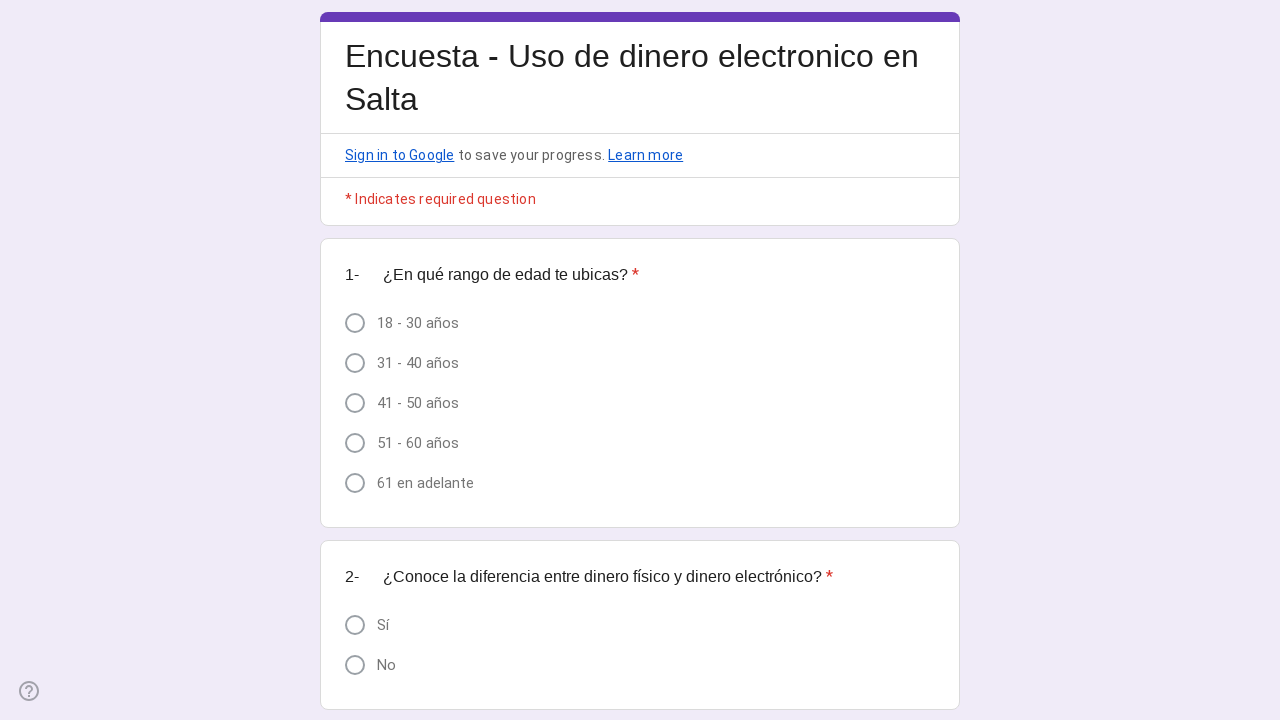

Form sections loaded
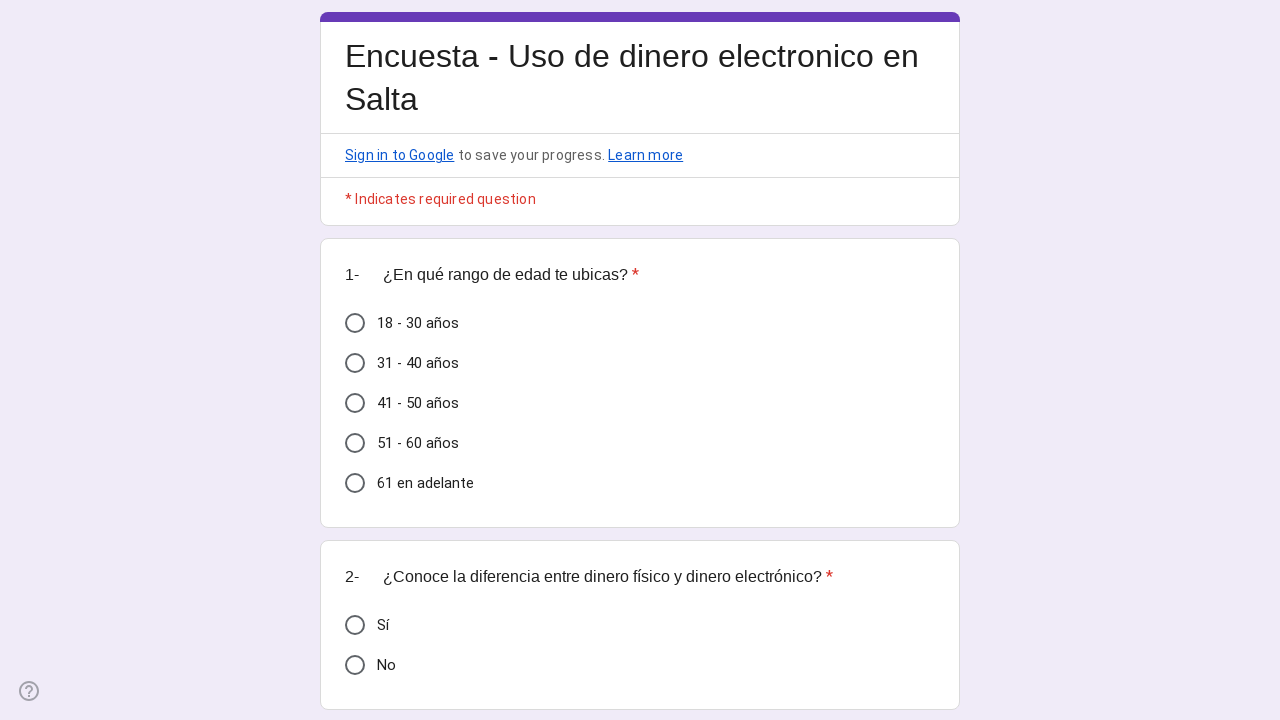

Retrieved all form sections (total: 12)
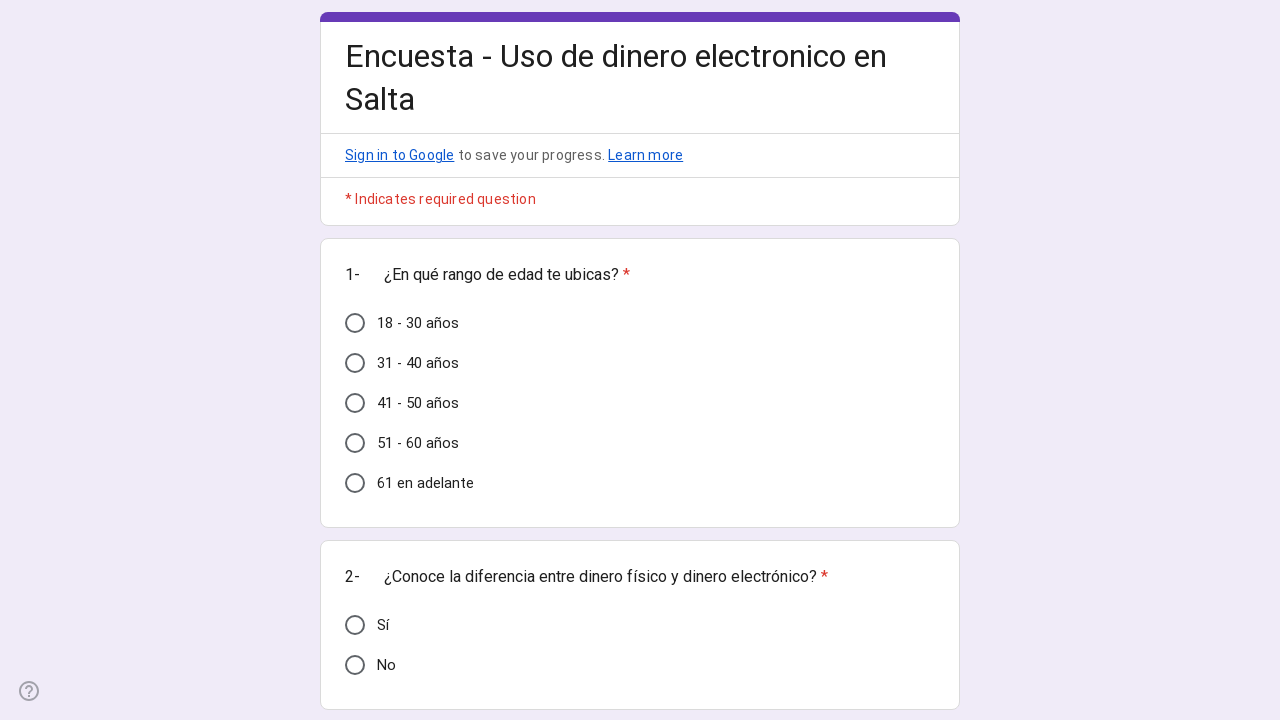

Clicked random radio button (index 4) in form section at (355, 483) on .Qr7Oae >> nth=0 >> .Od2TWd >> nth=4
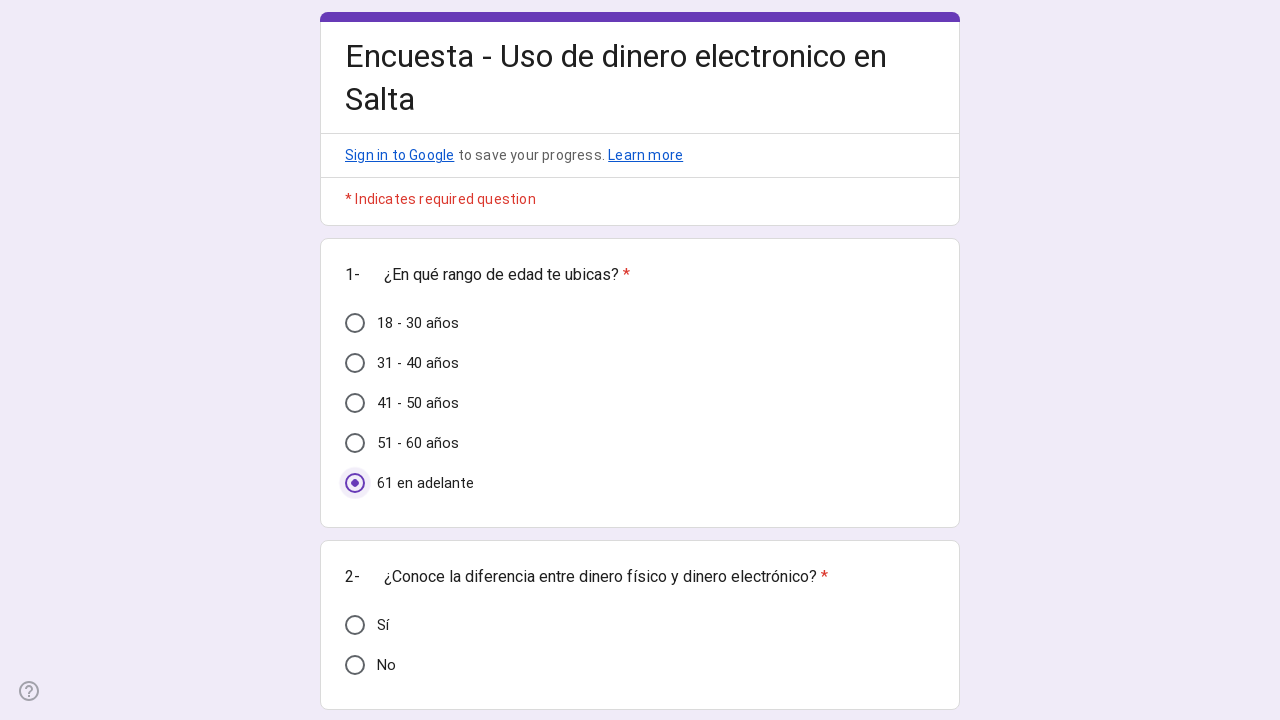

Clicked random radio button (index 1) in form section at (355, 665) on .Qr7Oae >> nth=1 >> .Od2TWd >> nth=1
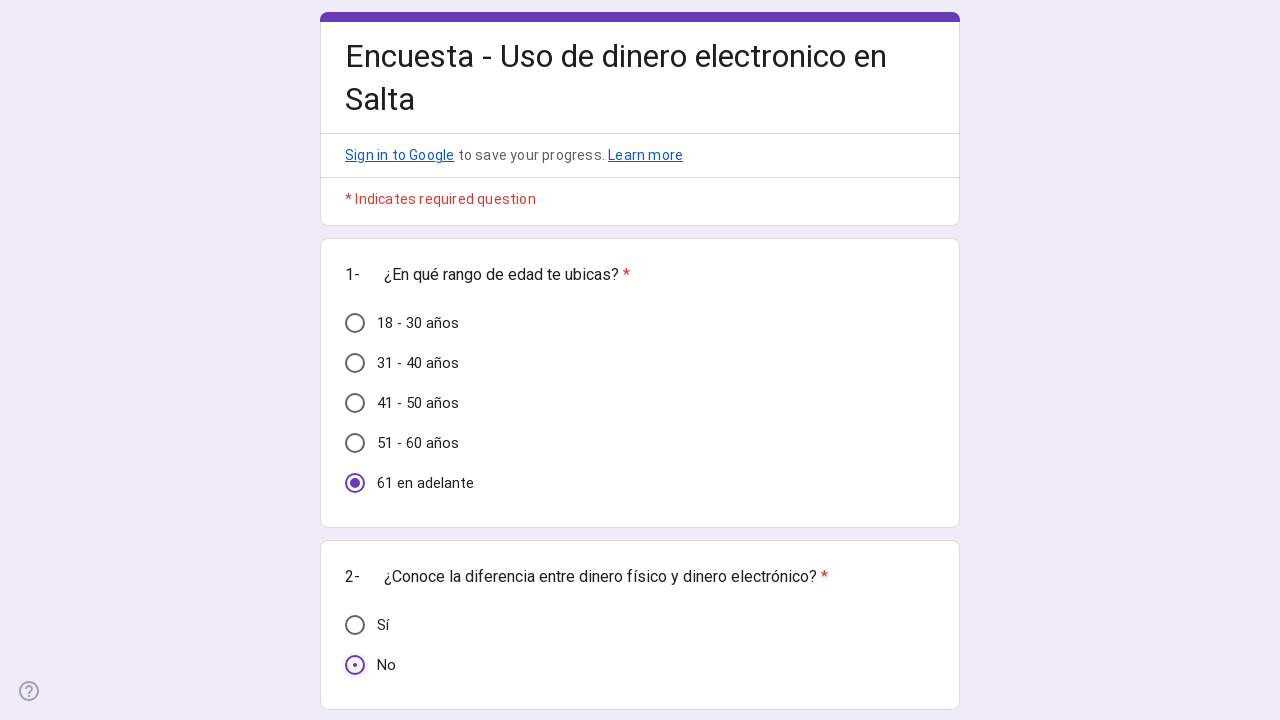

Retrieved checkboxes from third section (total: 4)
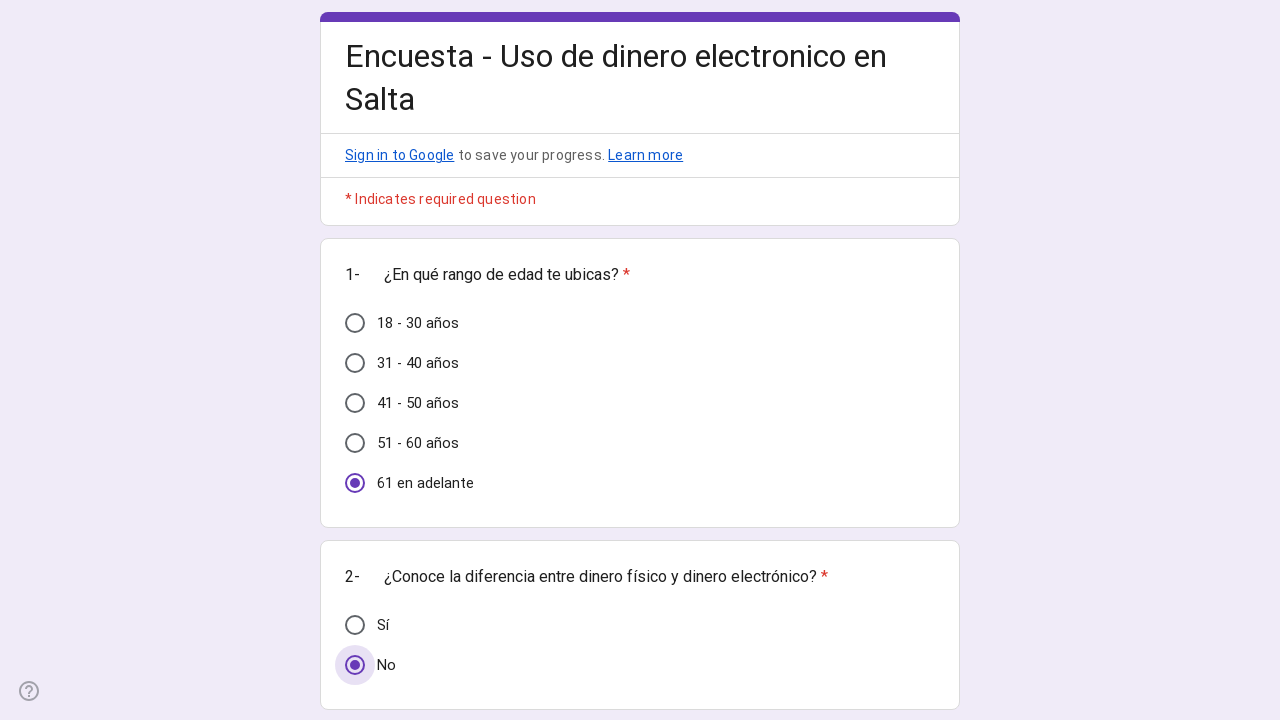

Clicked random checkbox (index 1) in third section at (355, 360) on .Qr7Oae >> nth=2 >> .uVccjd >> nth=1
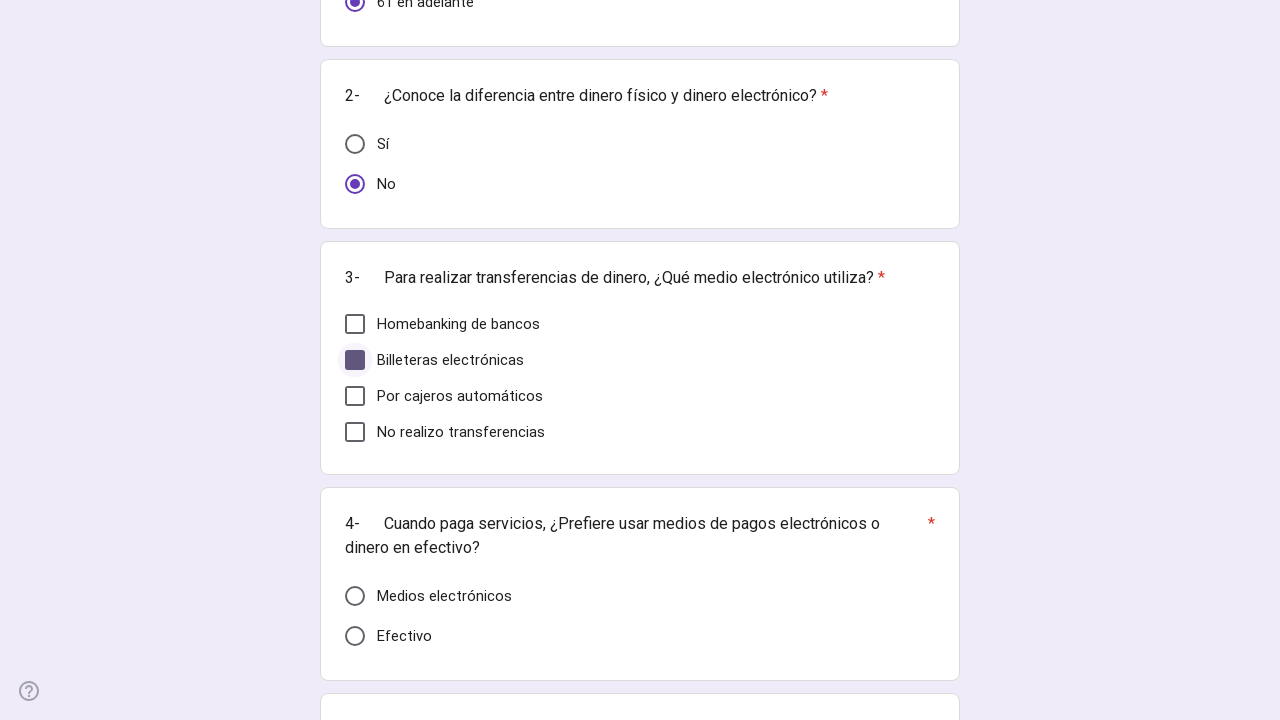

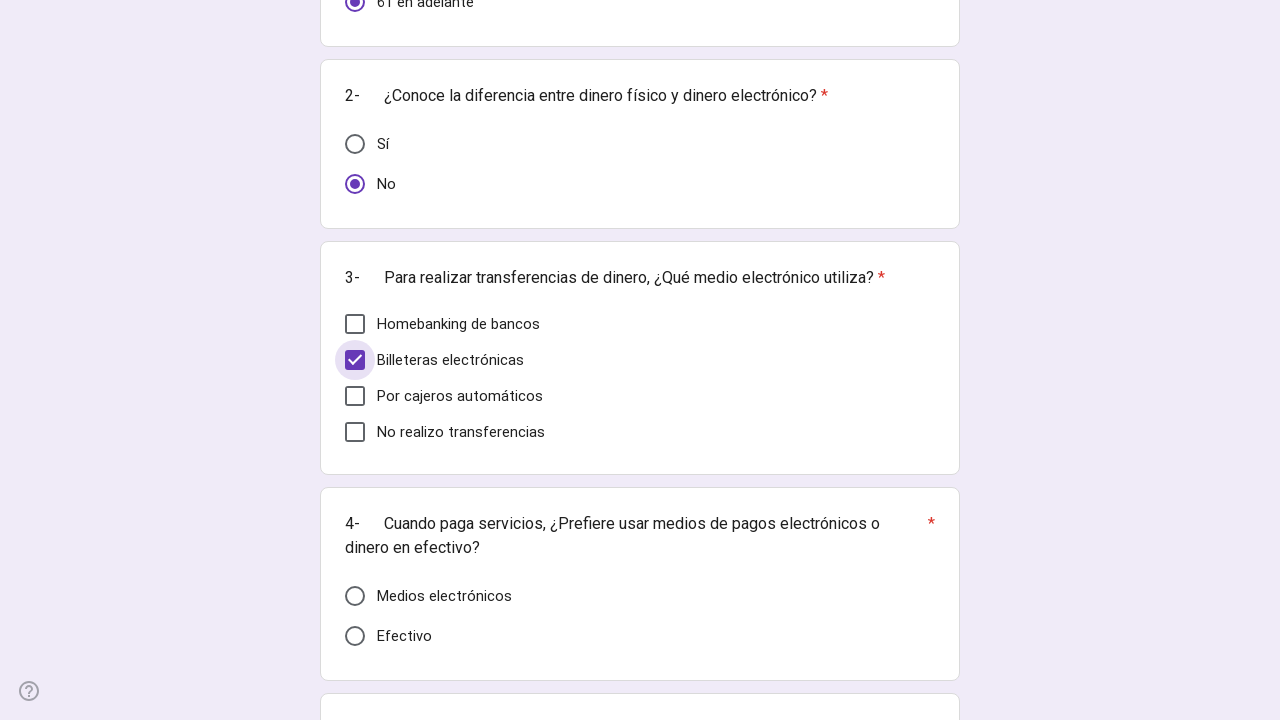